Tests the jQuery UI datepicker widget by navigating to a specific date using the calendar controls

Starting URL: https://jqueryui.com/datepicker

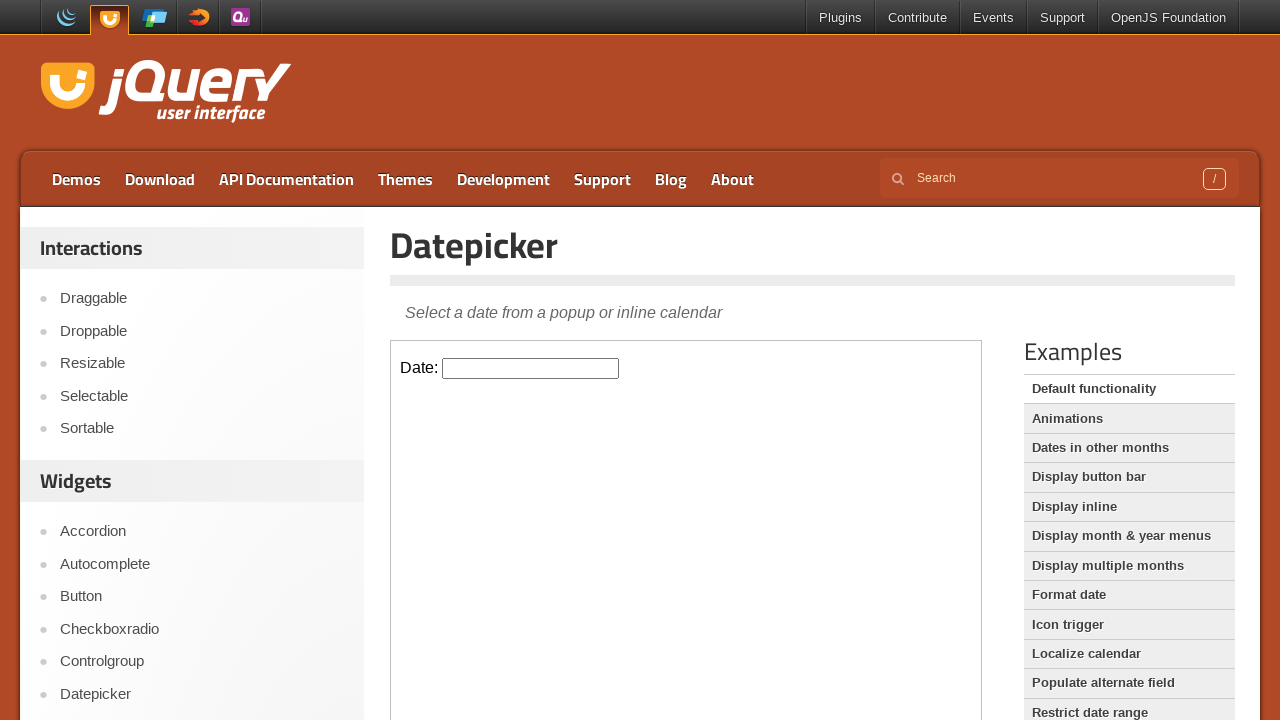

Located the demo iframe containing the datepicker widget
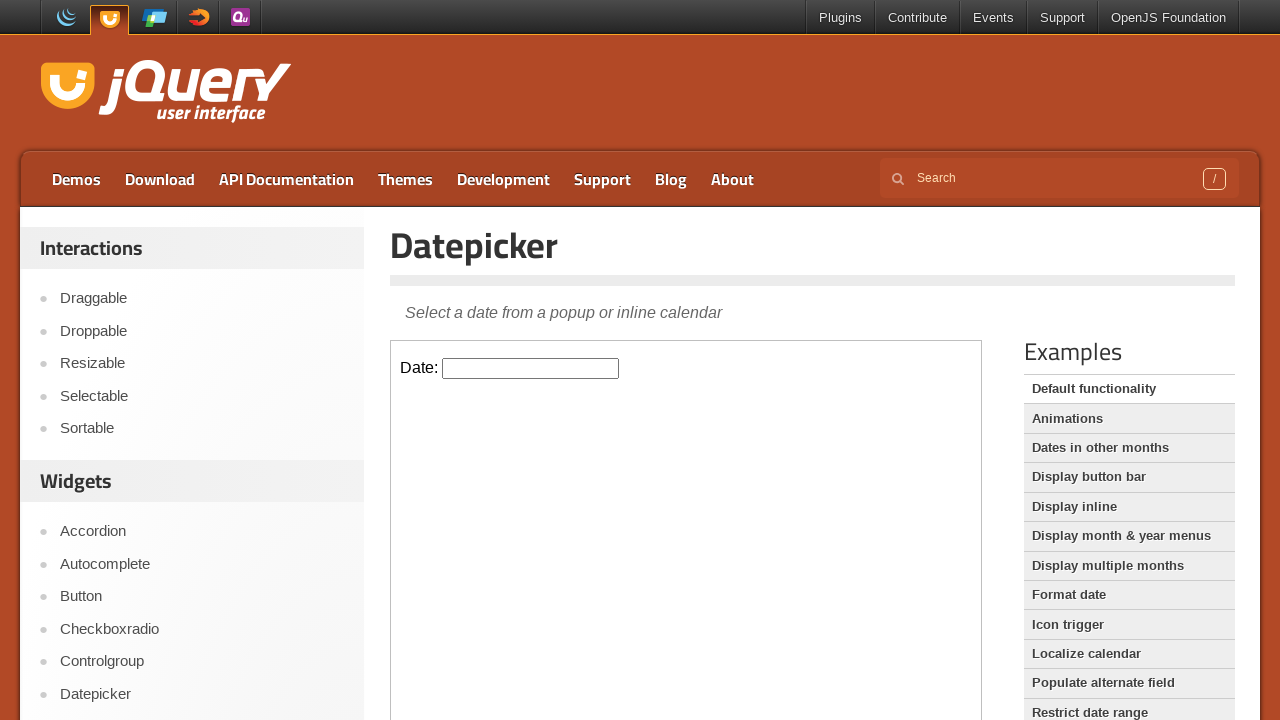

Clicked the datepicker input field to open the calendar at (531, 368) on .demo-frame >> internal:control=enter-frame >> #datepicker
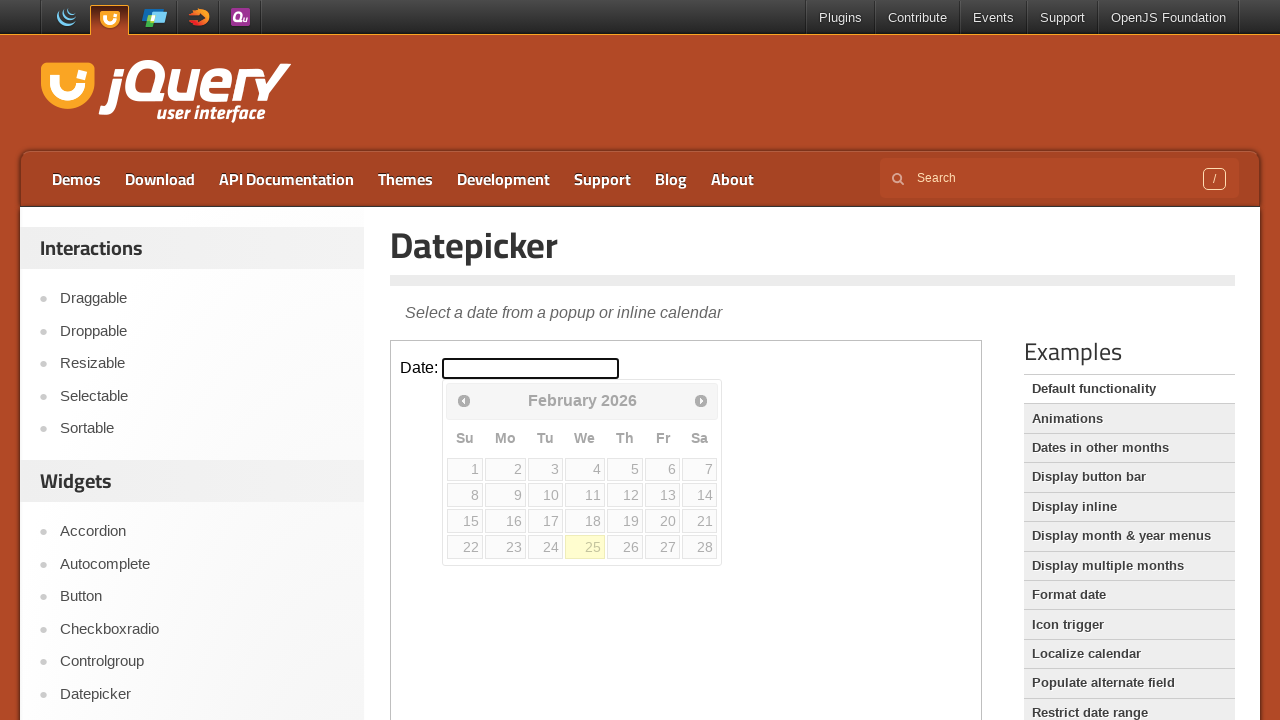

Read current calendar date: February 2026
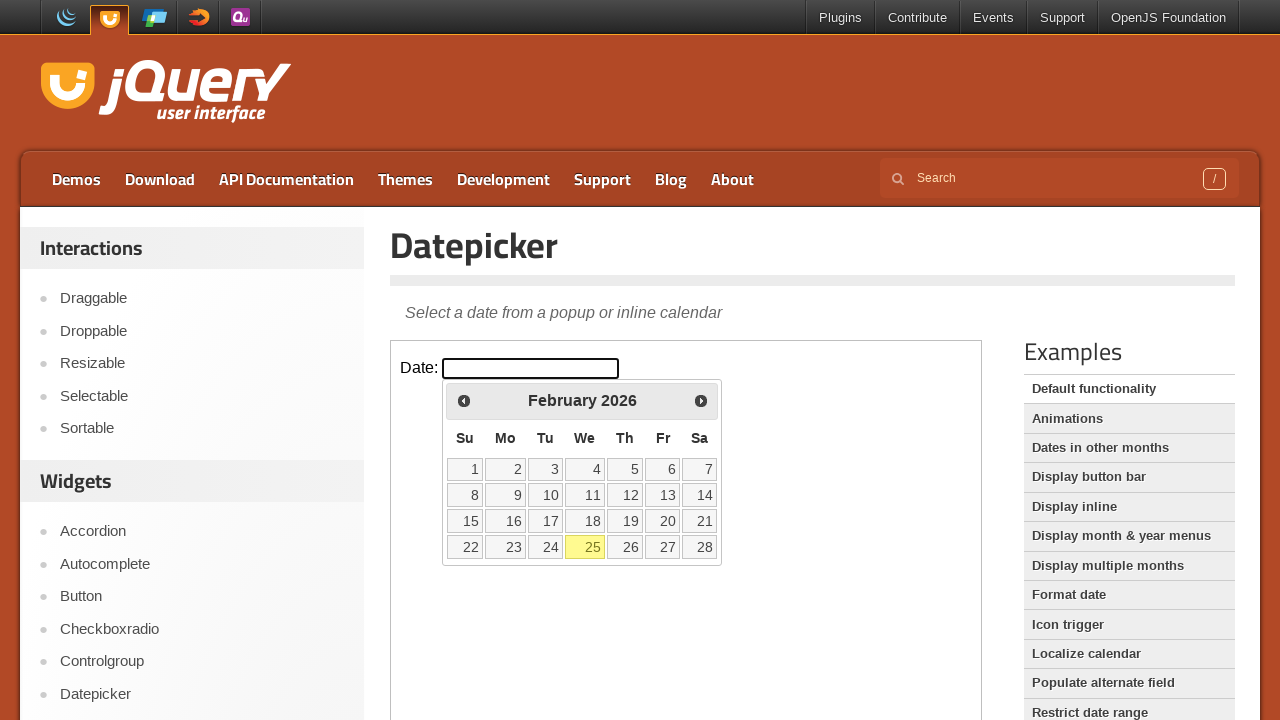

Clicked left arrow to navigate to previous months at (464, 400) on .demo-frame >> internal:control=enter-frame >> .ui-icon.ui-icon-circle-triangle-
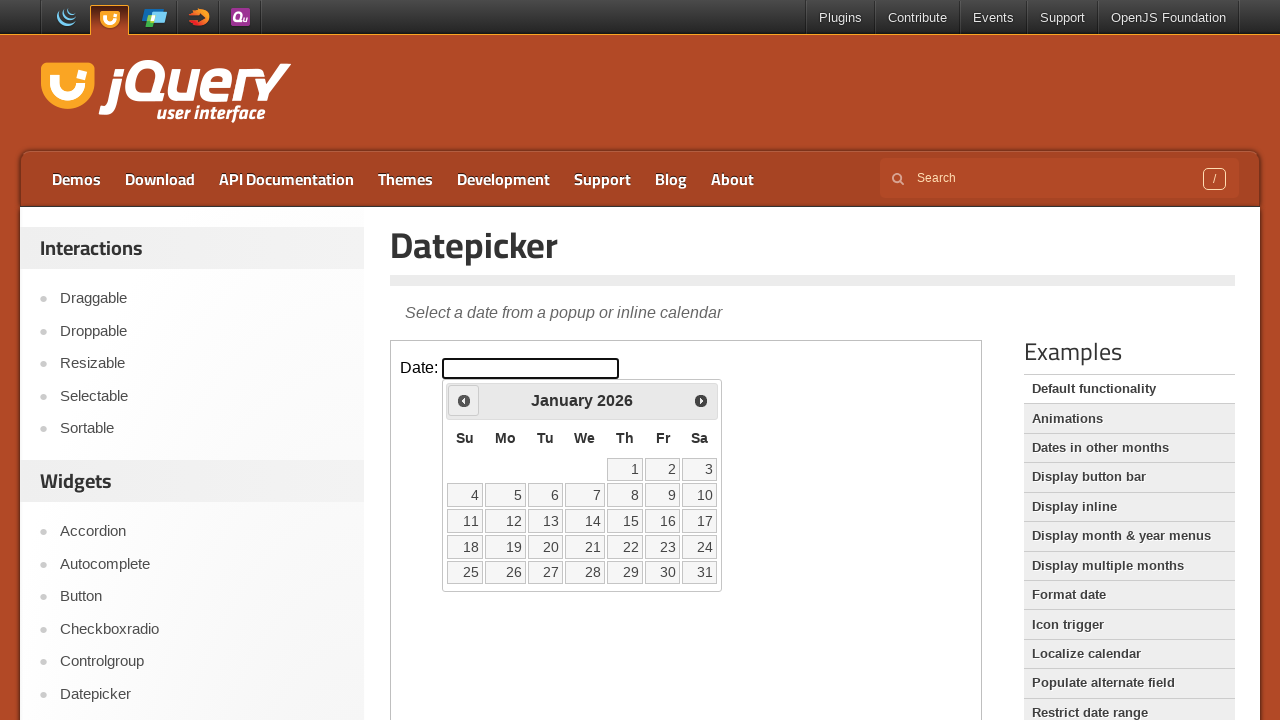

Read current calendar date: January 2026
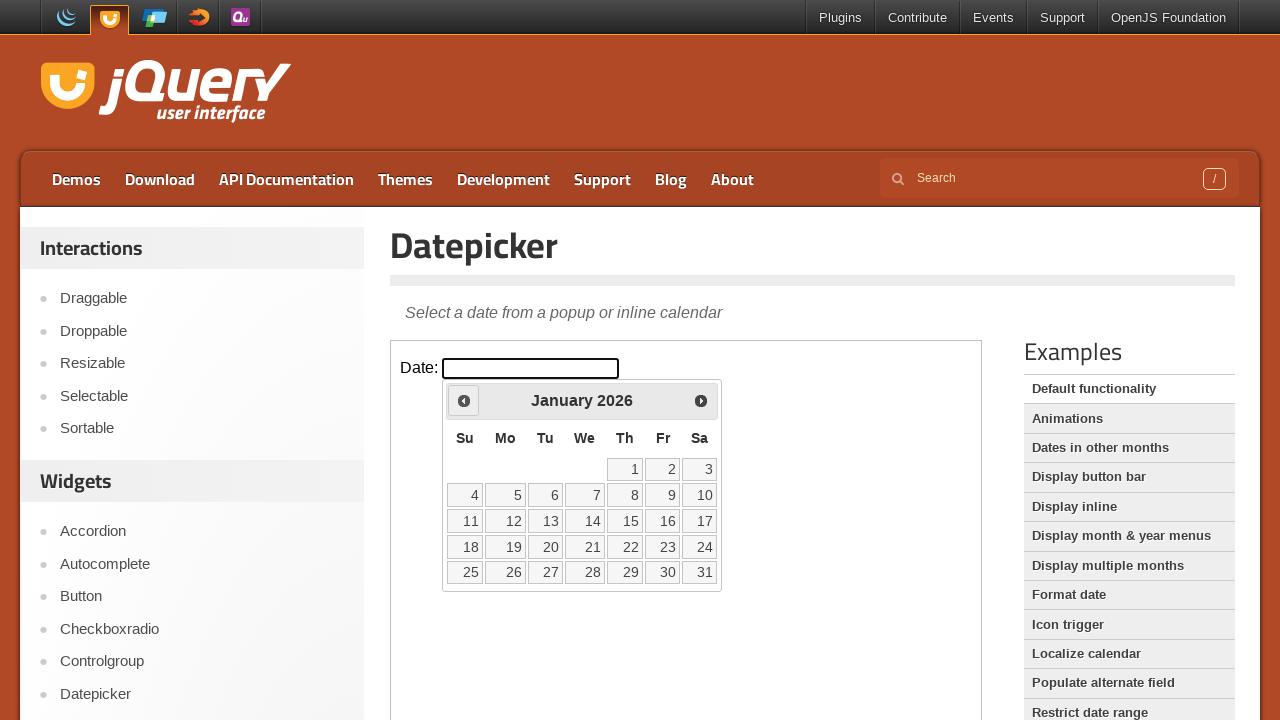

Clicked left arrow to navigate to previous months at (464, 400) on .demo-frame >> internal:control=enter-frame >> .ui-icon.ui-icon-circle-triangle-
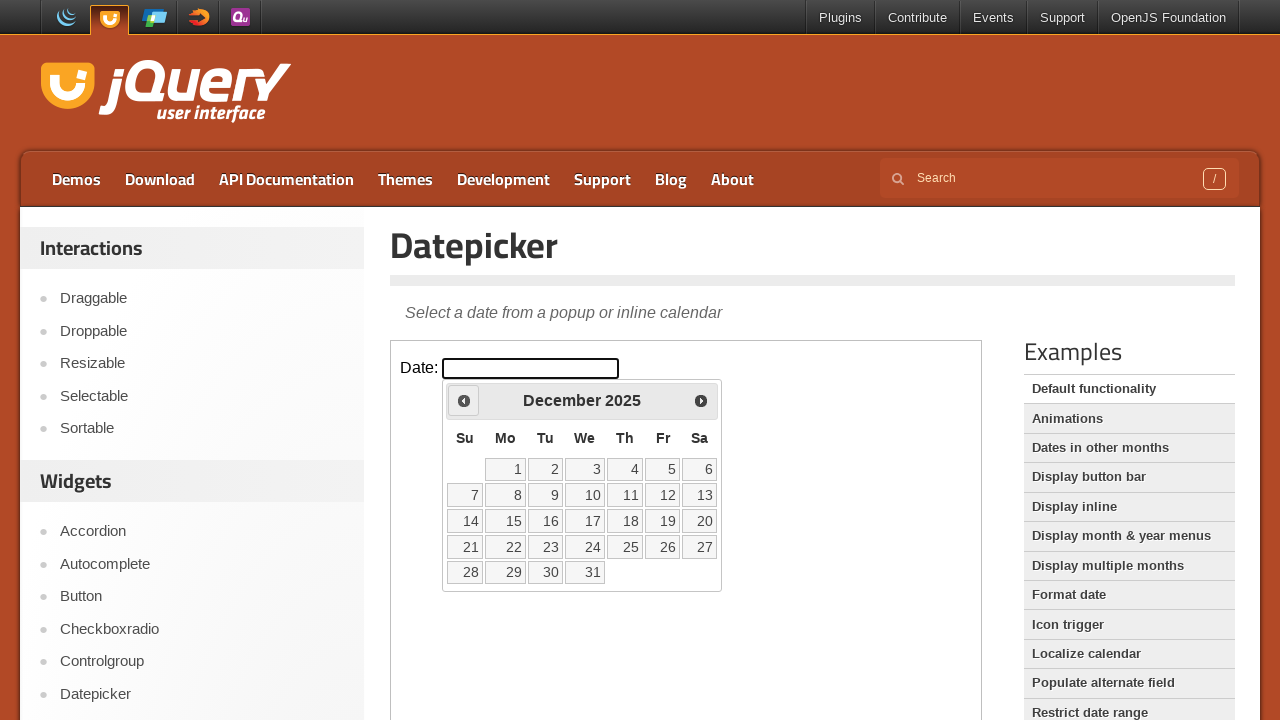

Read current calendar date: December 2025
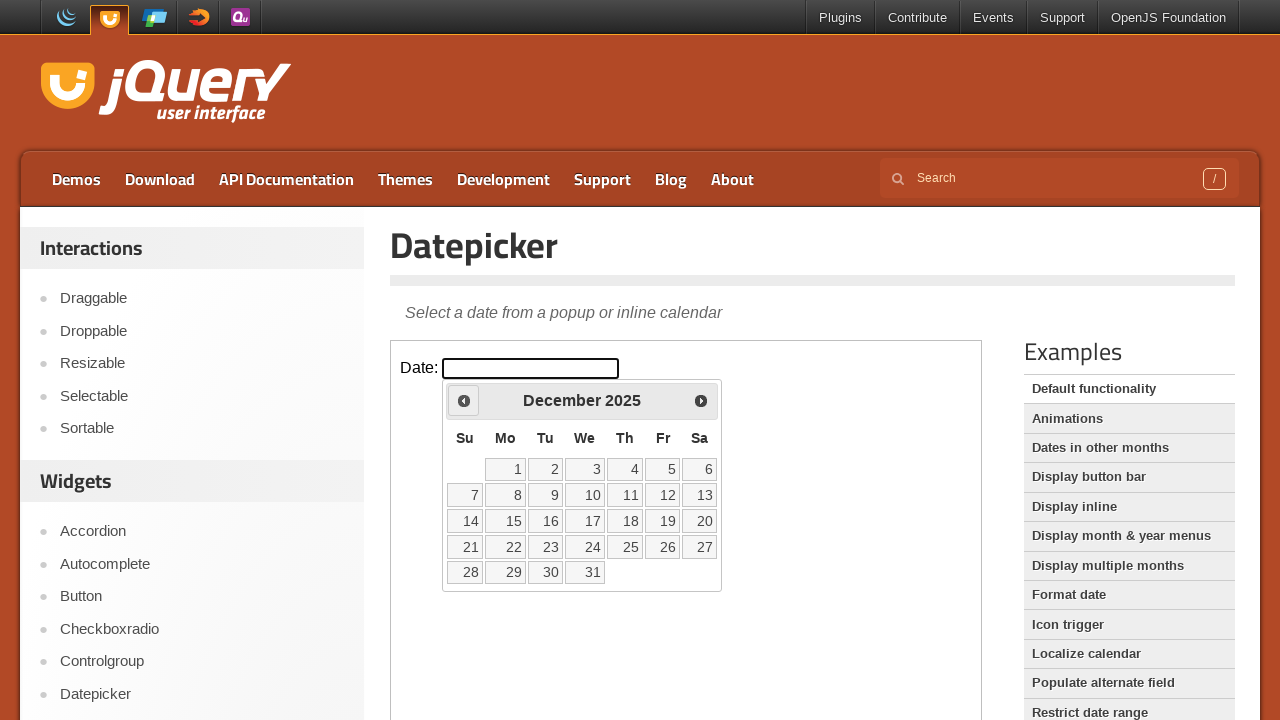

Clicked left arrow to navigate to previous months at (464, 400) on .demo-frame >> internal:control=enter-frame >> .ui-icon.ui-icon-circle-triangle-
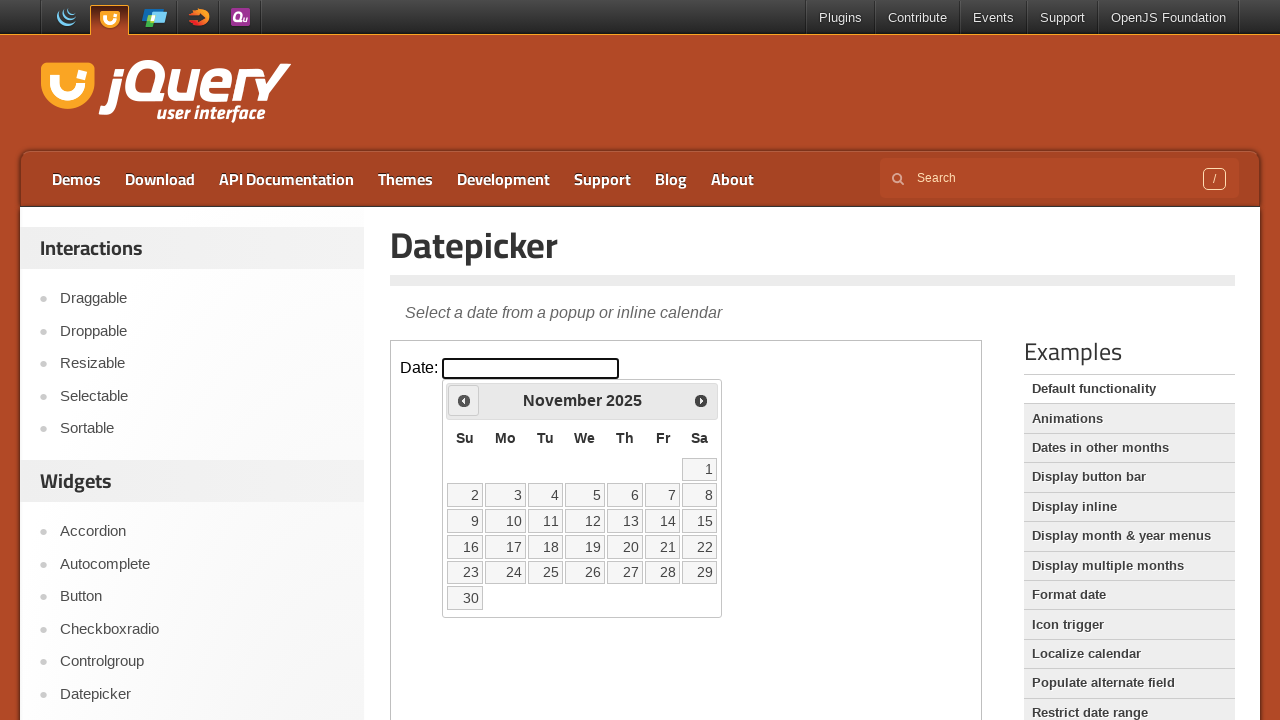

Read current calendar date: November 2025
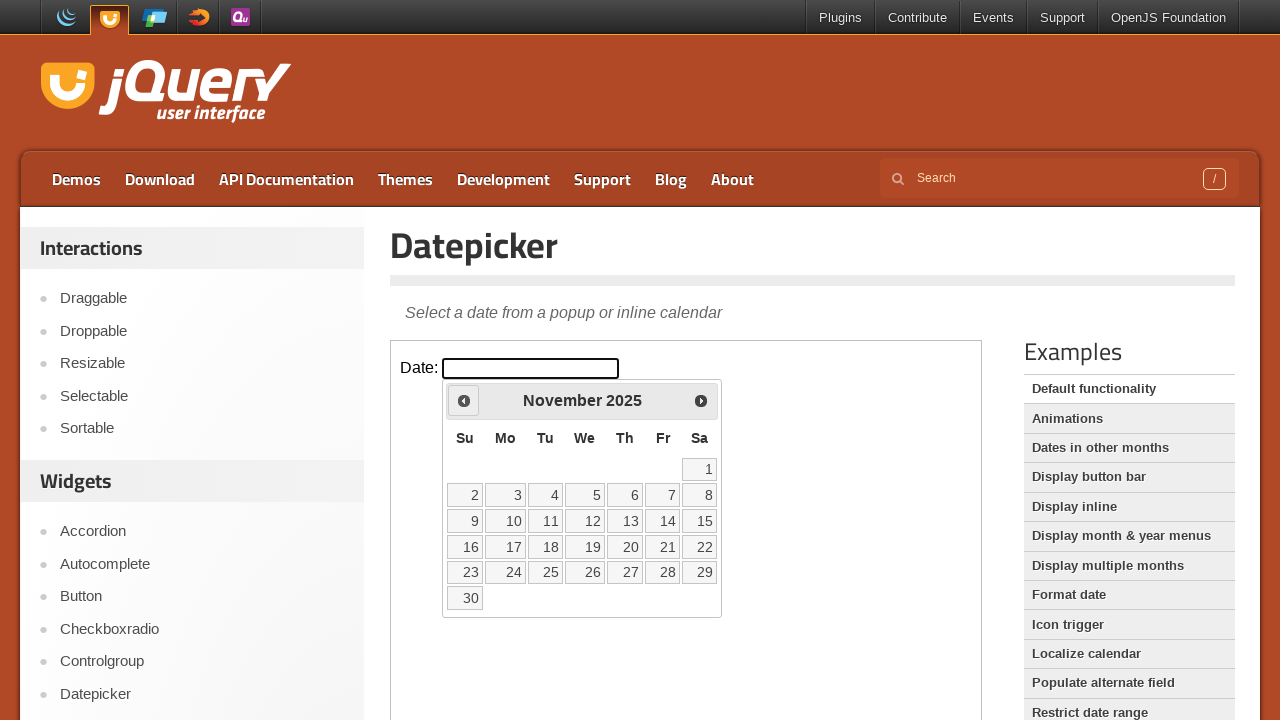

Clicked left arrow to navigate to previous months at (464, 400) on .demo-frame >> internal:control=enter-frame >> .ui-icon.ui-icon-circle-triangle-
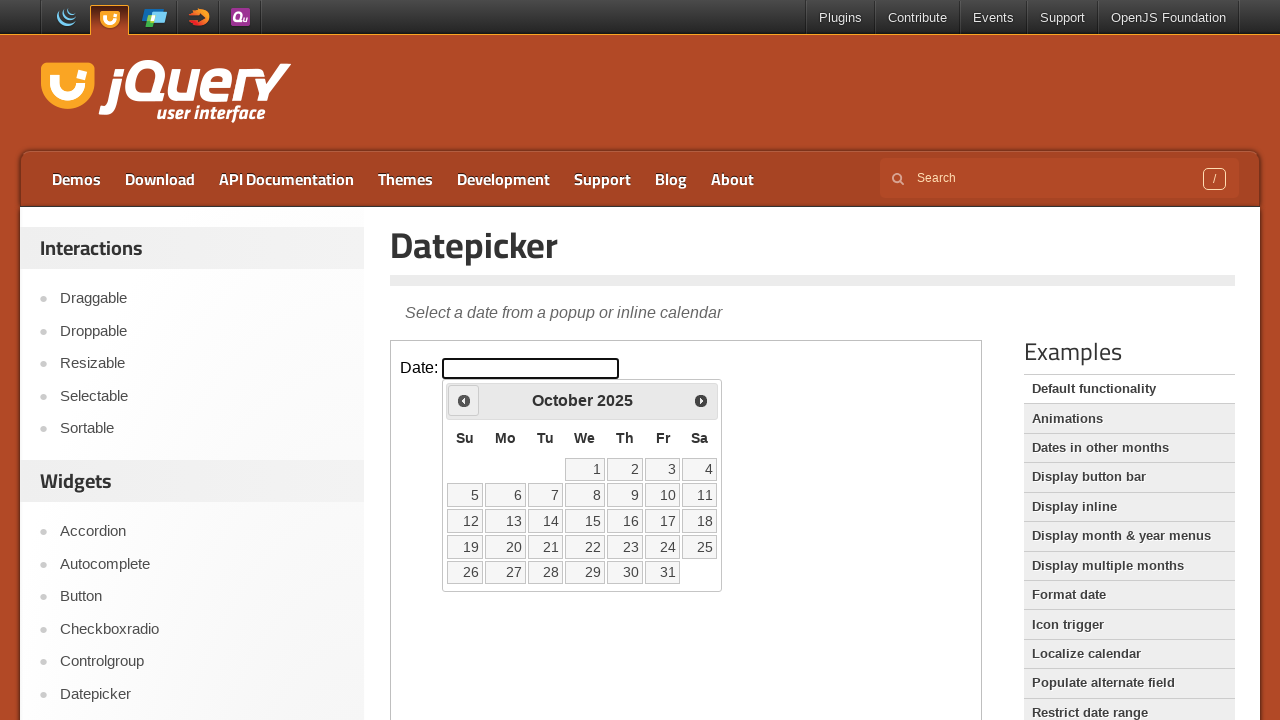

Read current calendar date: October 2025
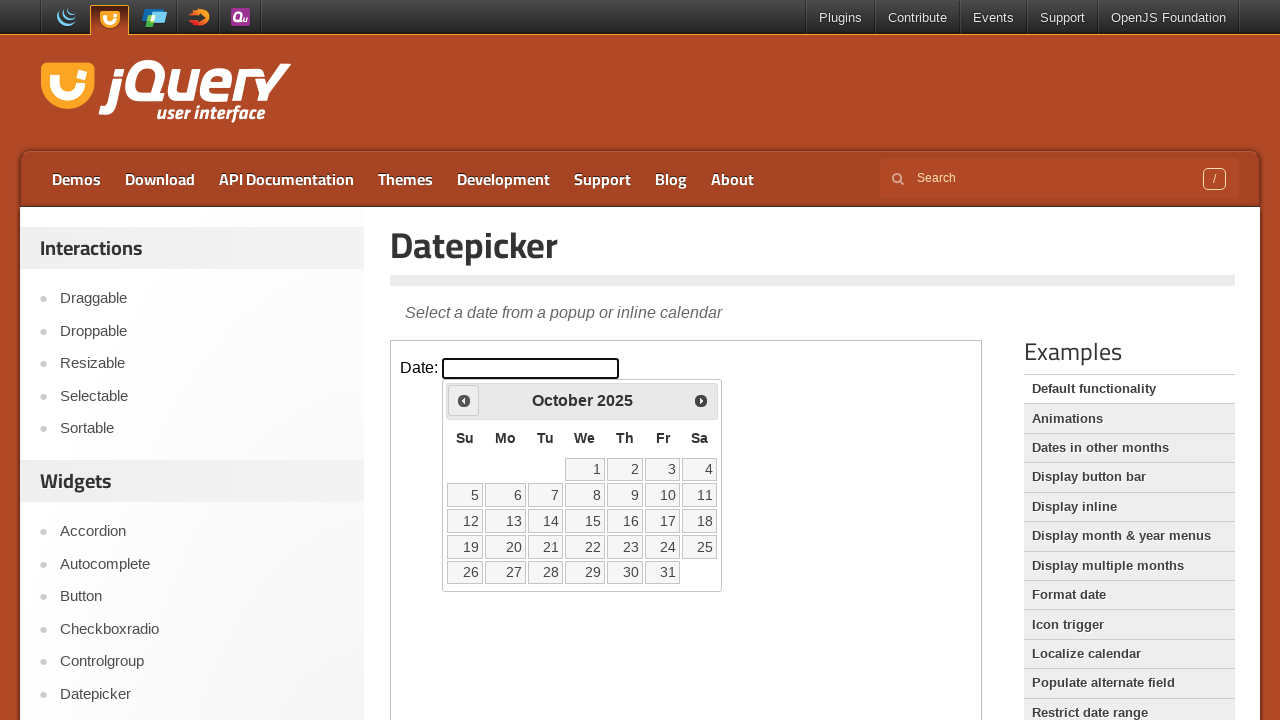

Clicked left arrow to navigate to previous months at (464, 400) on .demo-frame >> internal:control=enter-frame >> .ui-icon.ui-icon-circle-triangle-
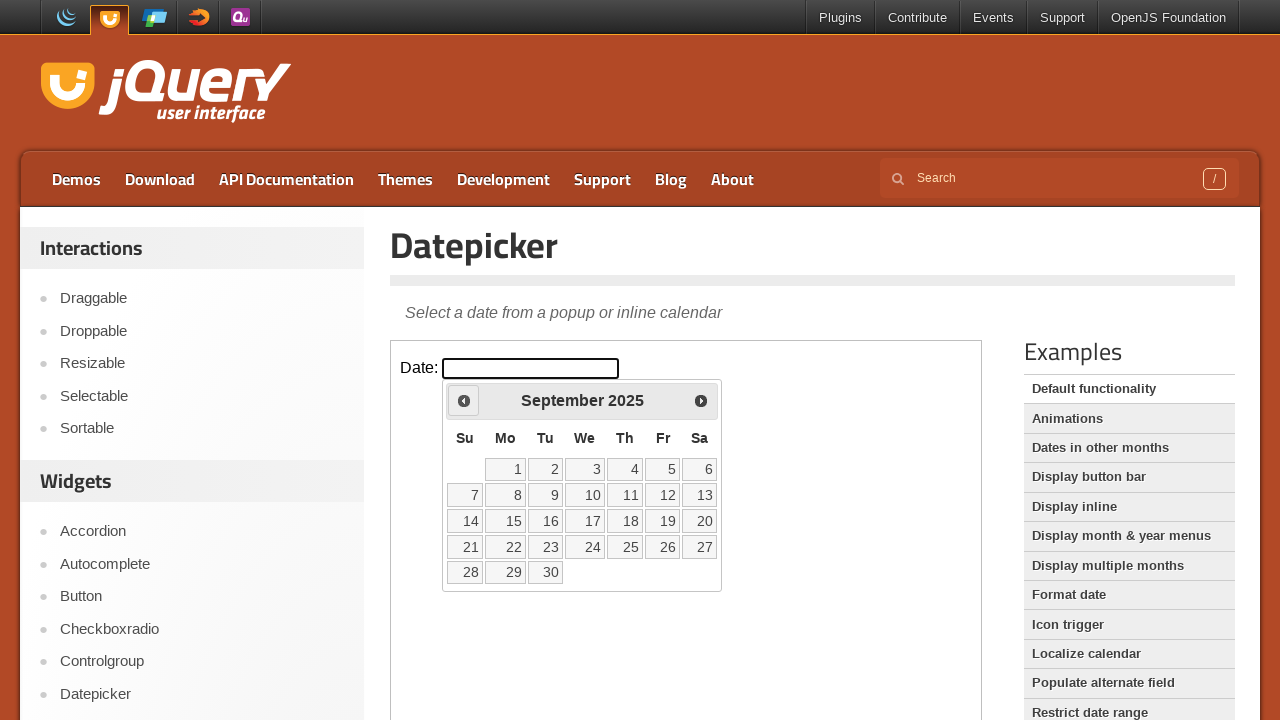

Read current calendar date: September 2025
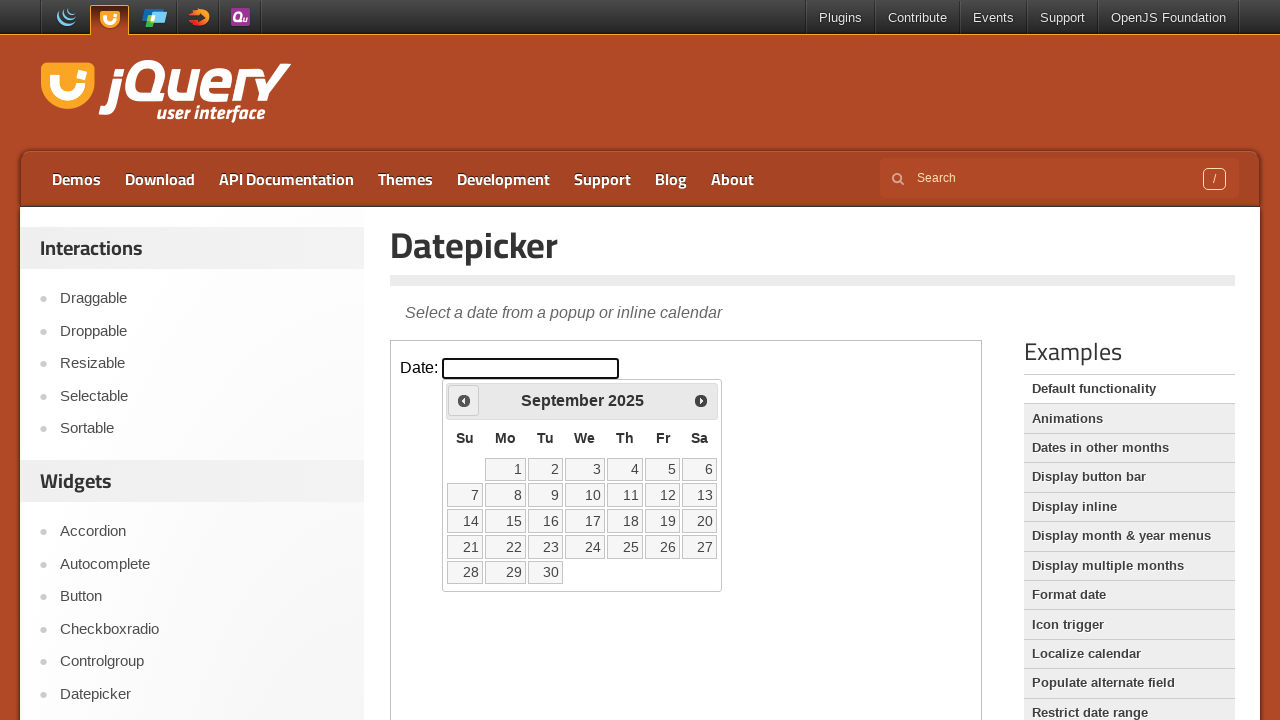

Clicked left arrow to navigate to previous months at (464, 400) on .demo-frame >> internal:control=enter-frame >> .ui-icon.ui-icon-circle-triangle-
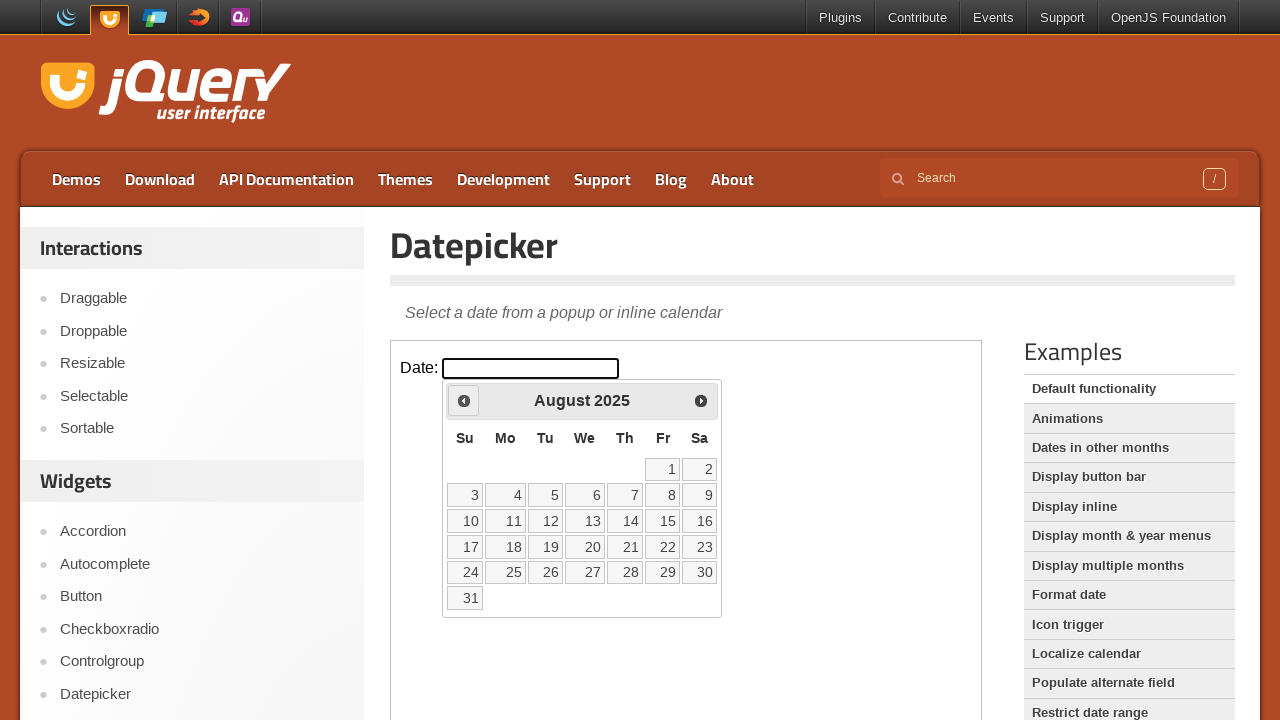

Read current calendar date: August 2025
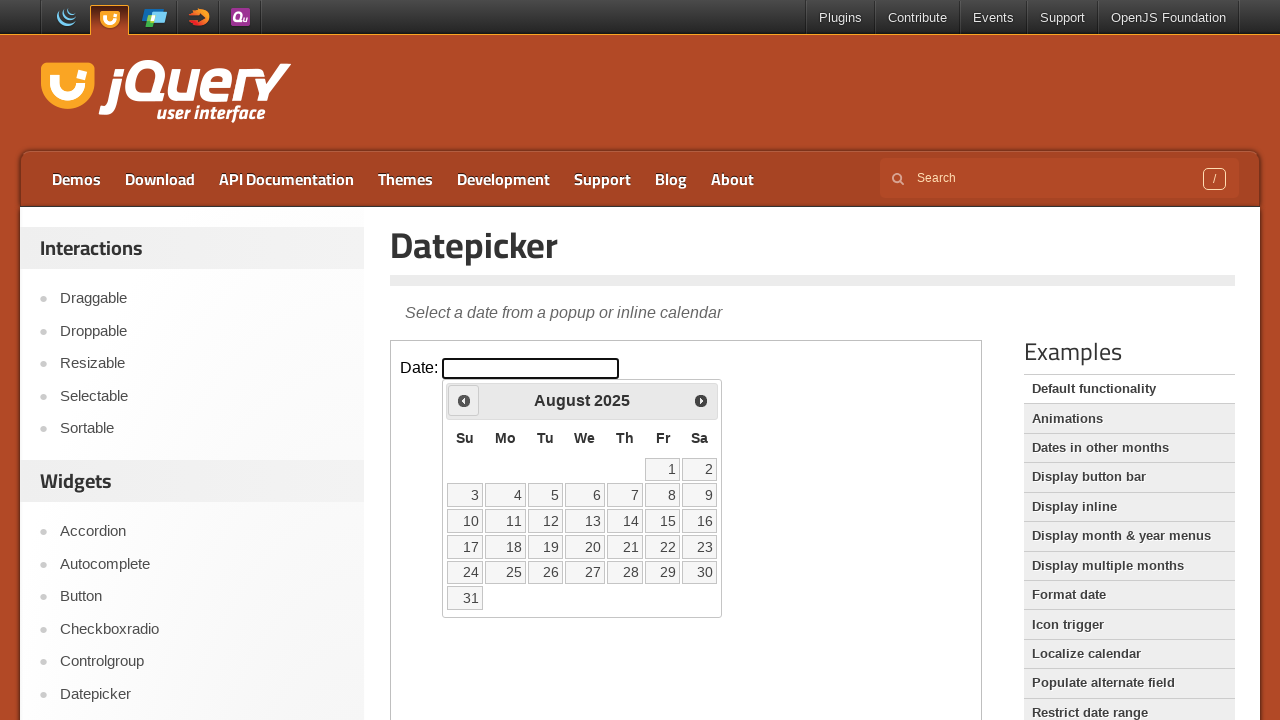

Clicked left arrow to navigate to previous months at (464, 400) on .demo-frame >> internal:control=enter-frame >> .ui-icon.ui-icon-circle-triangle-
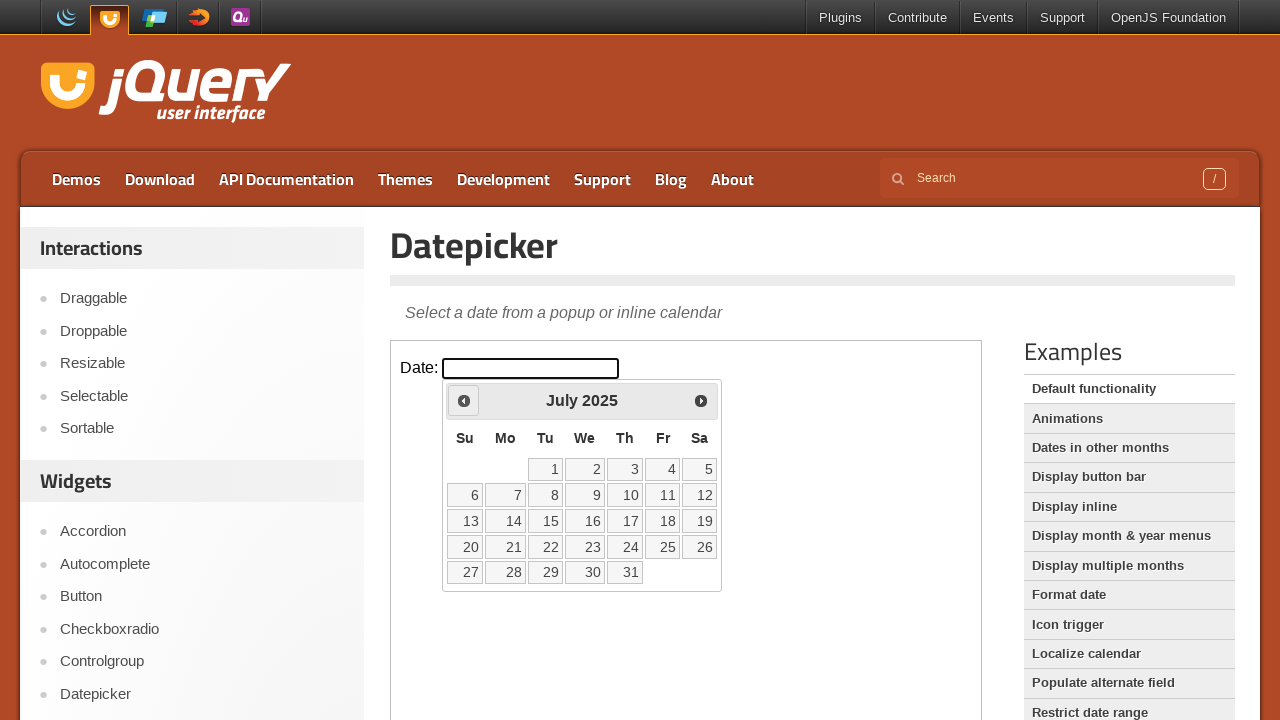

Read current calendar date: July 2025
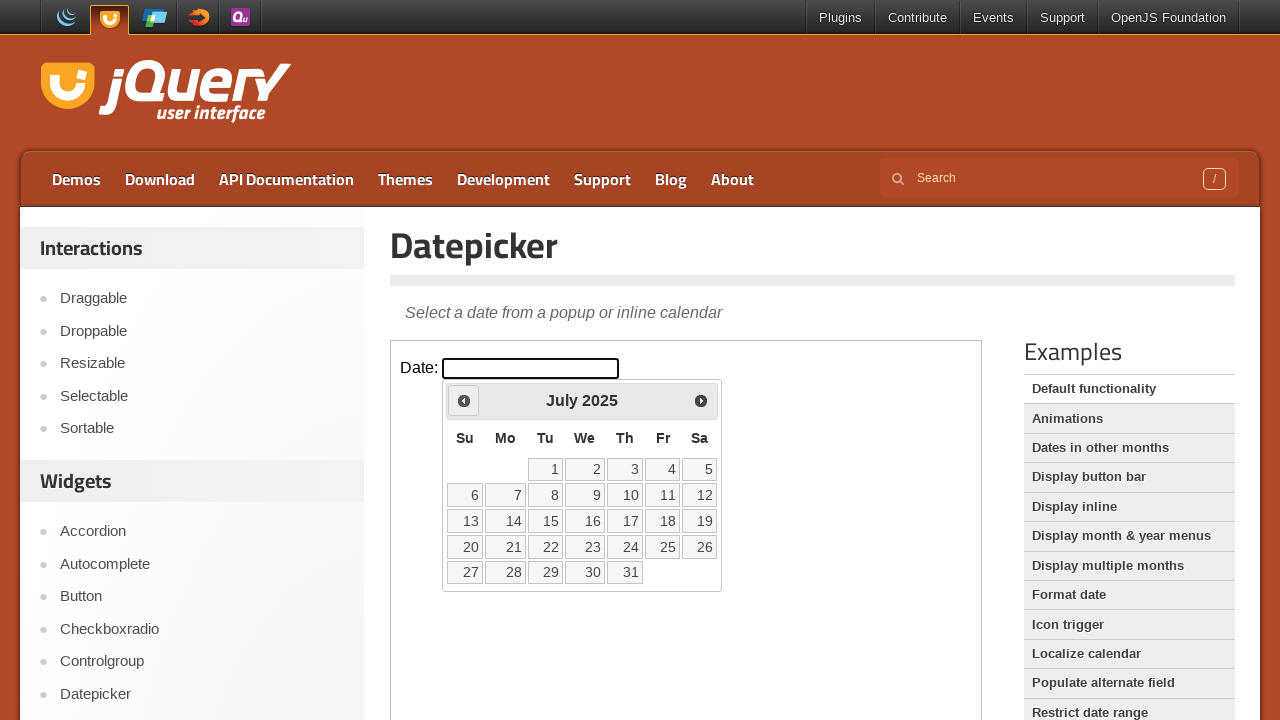

Clicked left arrow to navigate to previous months at (464, 400) on .demo-frame >> internal:control=enter-frame >> .ui-icon.ui-icon-circle-triangle-
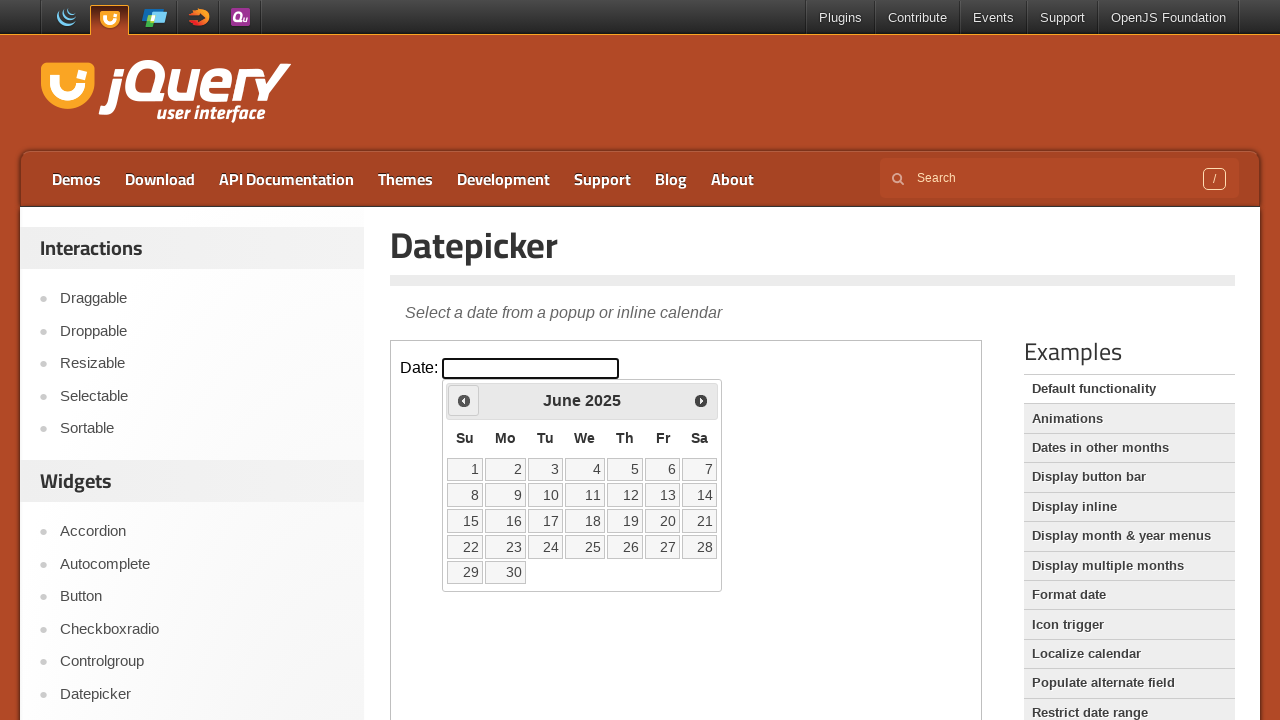

Read current calendar date: June 2025
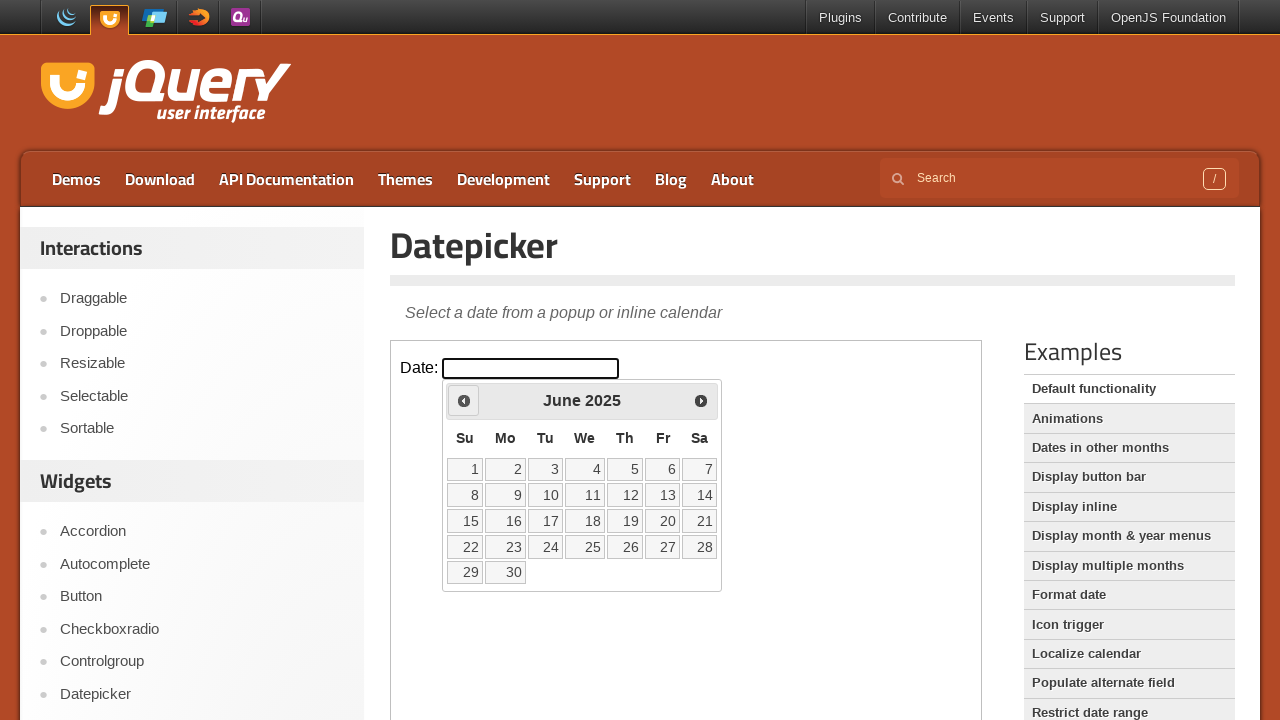

Clicked left arrow to navigate to previous months at (464, 400) on .demo-frame >> internal:control=enter-frame >> .ui-icon.ui-icon-circle-triangle-
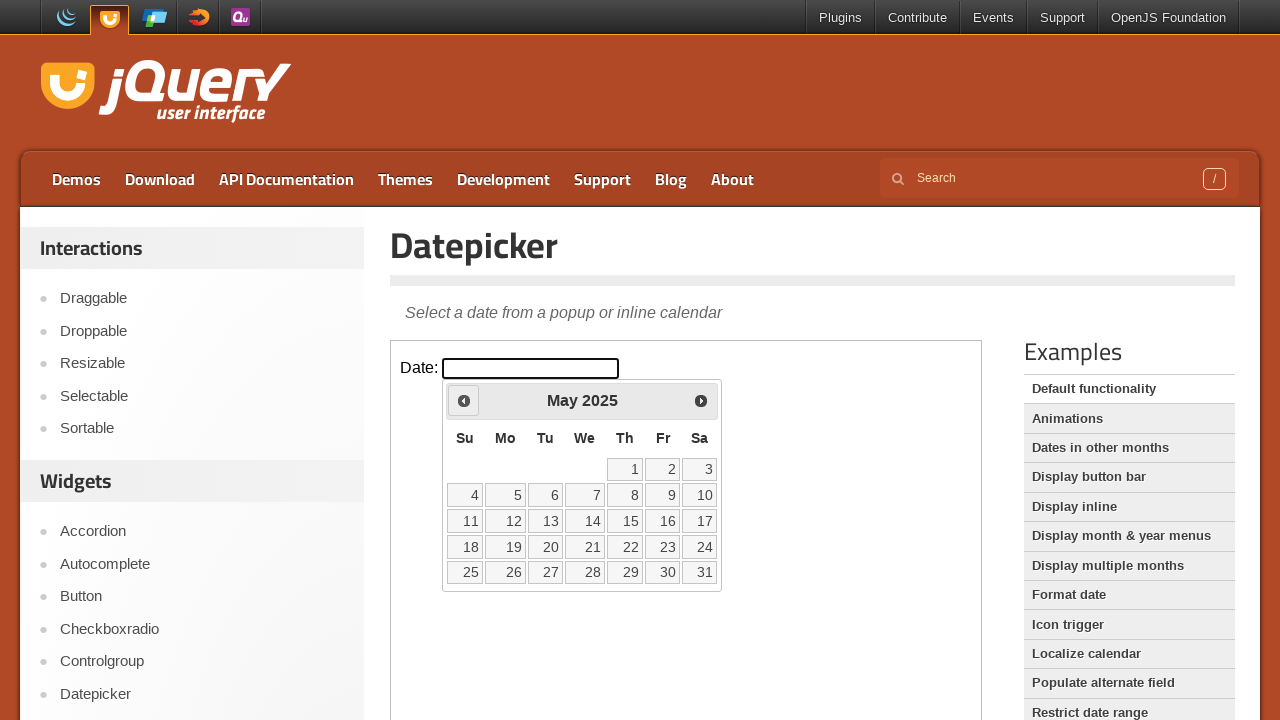

Read current calendar date: May 2025
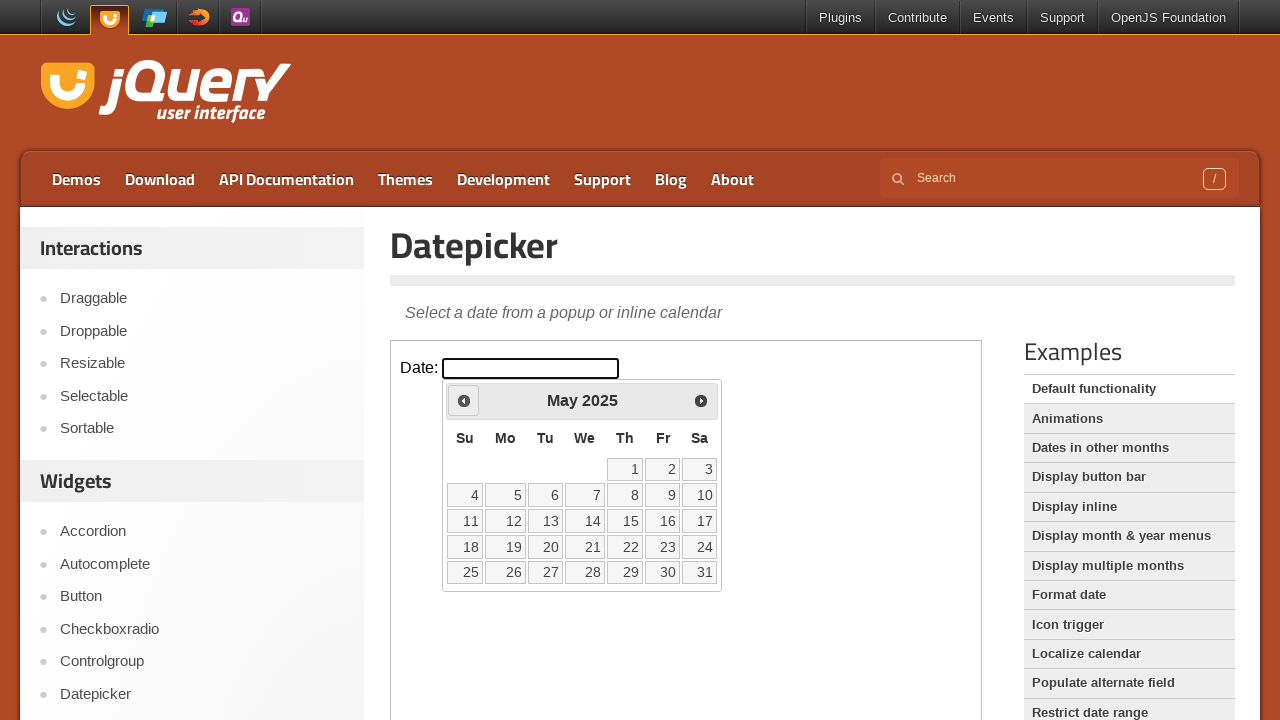

Clicked left arrow to navigate to previous months at (464, 400) on .demo-frame >> internal:control=enter-frame >> .ui-icon.ui-icon-circle-triangle-
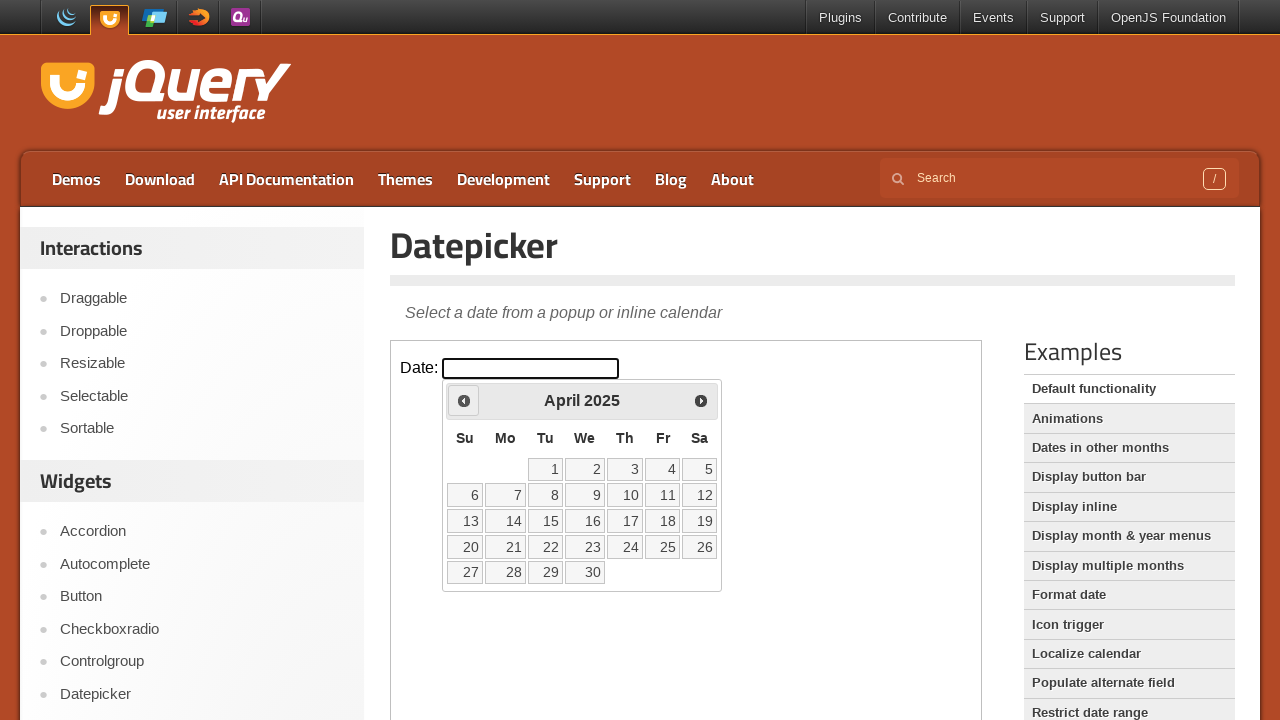

Read current calendar date: April 2025
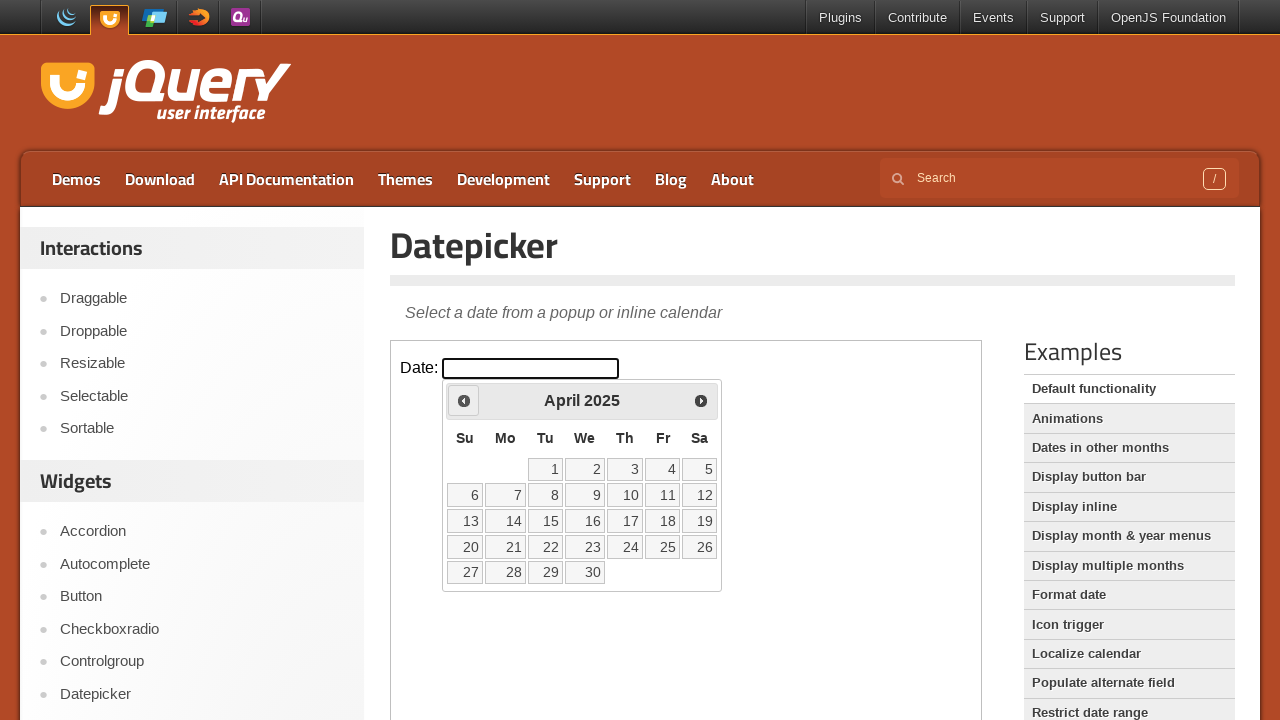

Clicked left arrow to navigate to previous months at (464, 400) on .demo-frame >> internal:control=enter-frame >> .ui-icon.ui-icon-circle-triangle-
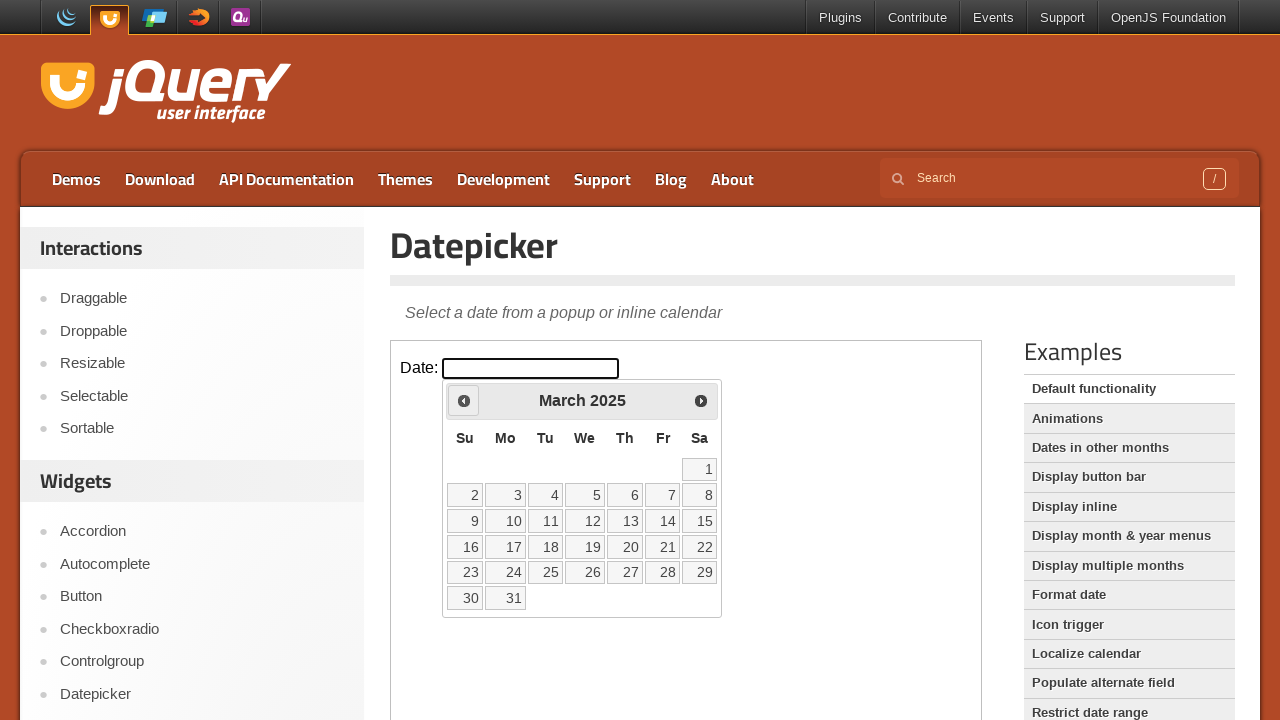

Read current calendar date: March 2025
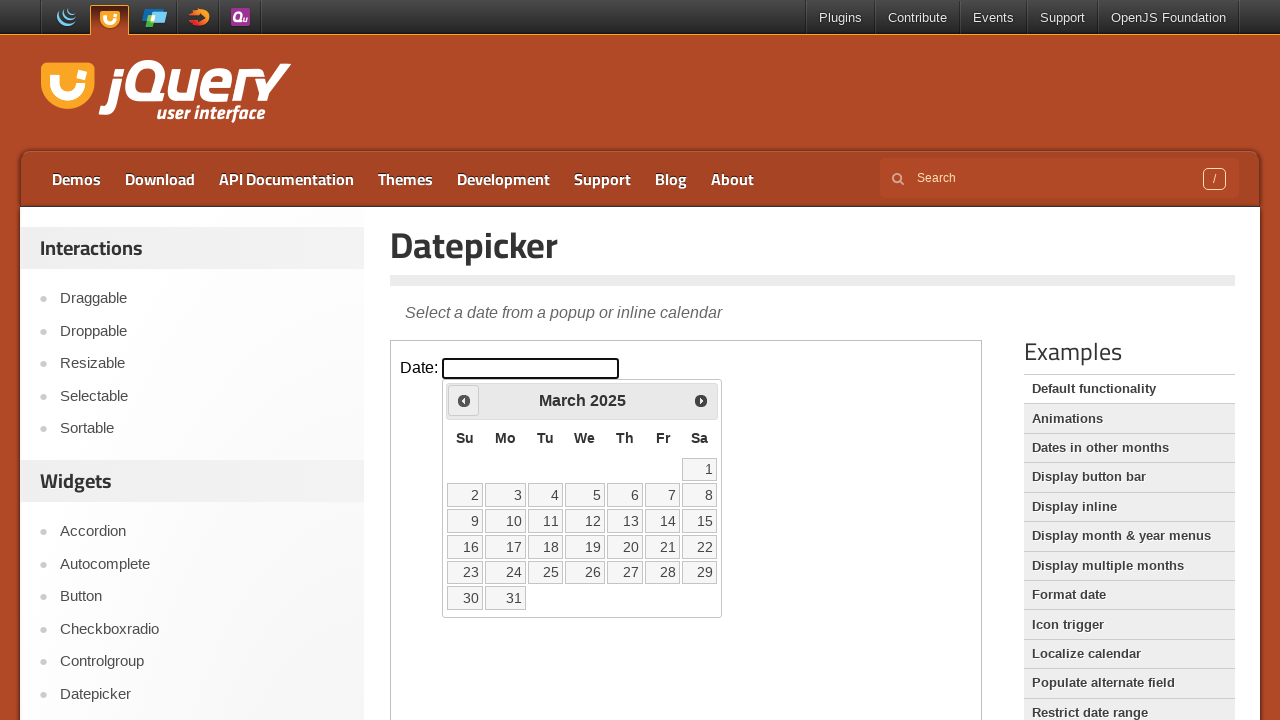

Clicked left arrow to navigate to previous months at (464, 400) on .demo-frame >> internal:control=enter-frame >> .ui-icon.ui-icon-circle-triangle-
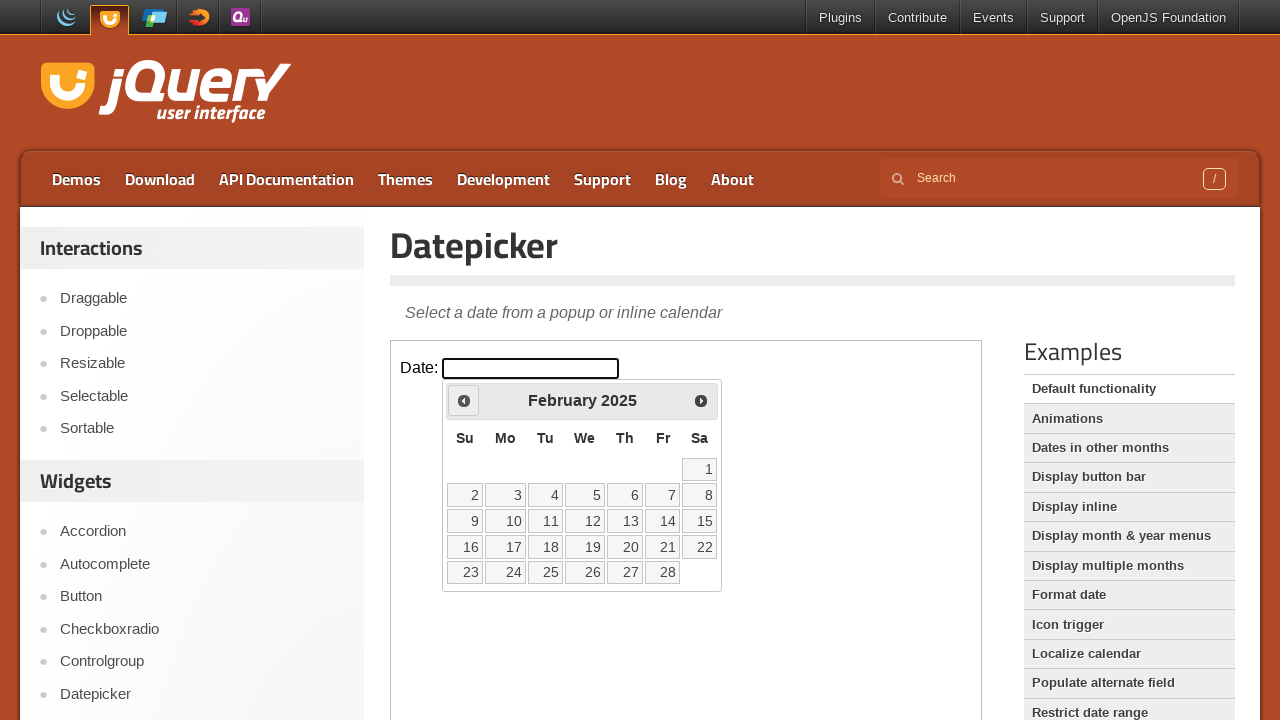

Read current calendar date: February 2025
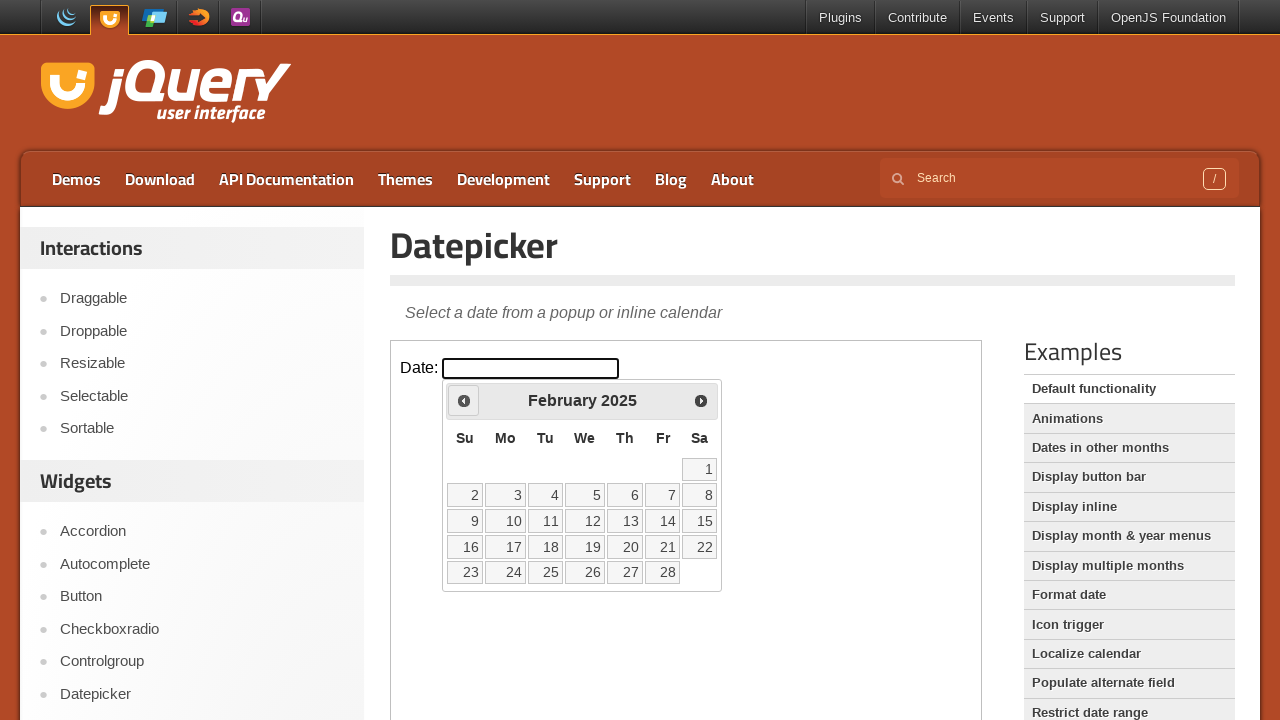

Clicked left arrow to navigate to previous months at (464, 400) on .demo-frame >> internal:control=enter-frame >> .ui-icon.ui-icon-circle-triangle-
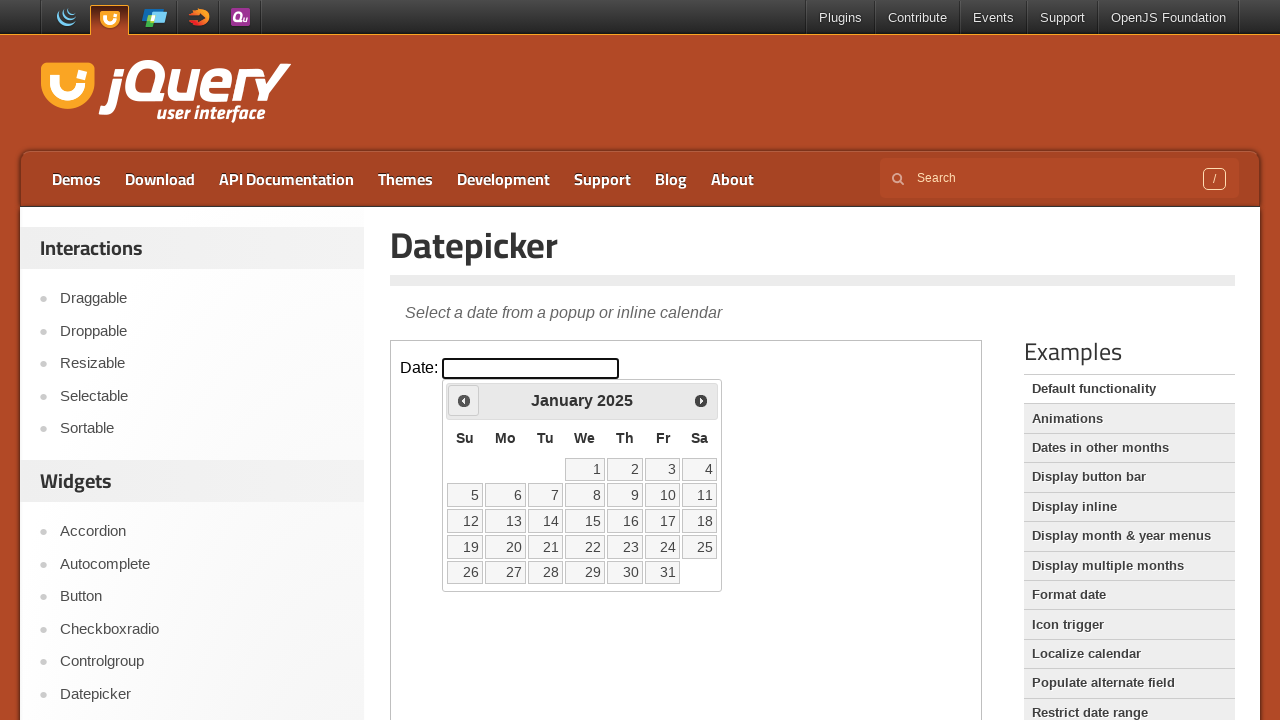

Read current calendar date: January 2025
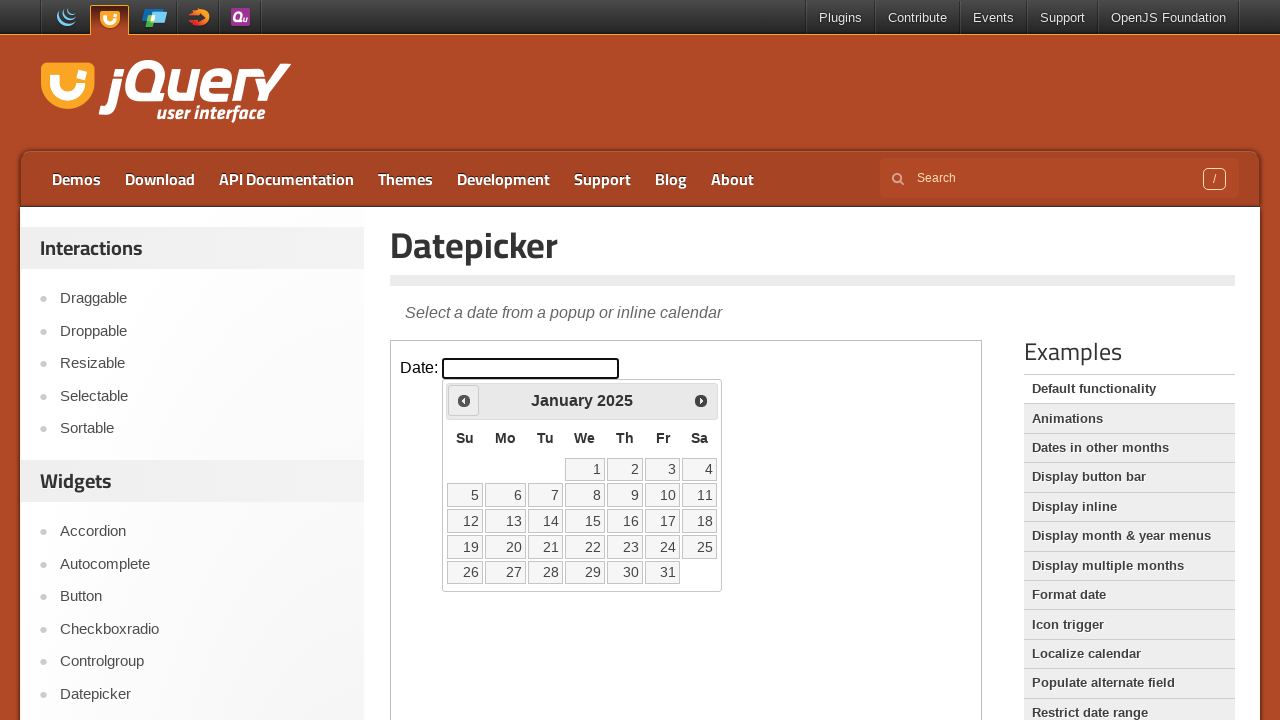

Clicked left arrow to navigate to previous months at (464, 400) on .demo-frame >> internal:control=enter-frame >> .ui-icon.ui-icon-circle-triangle-
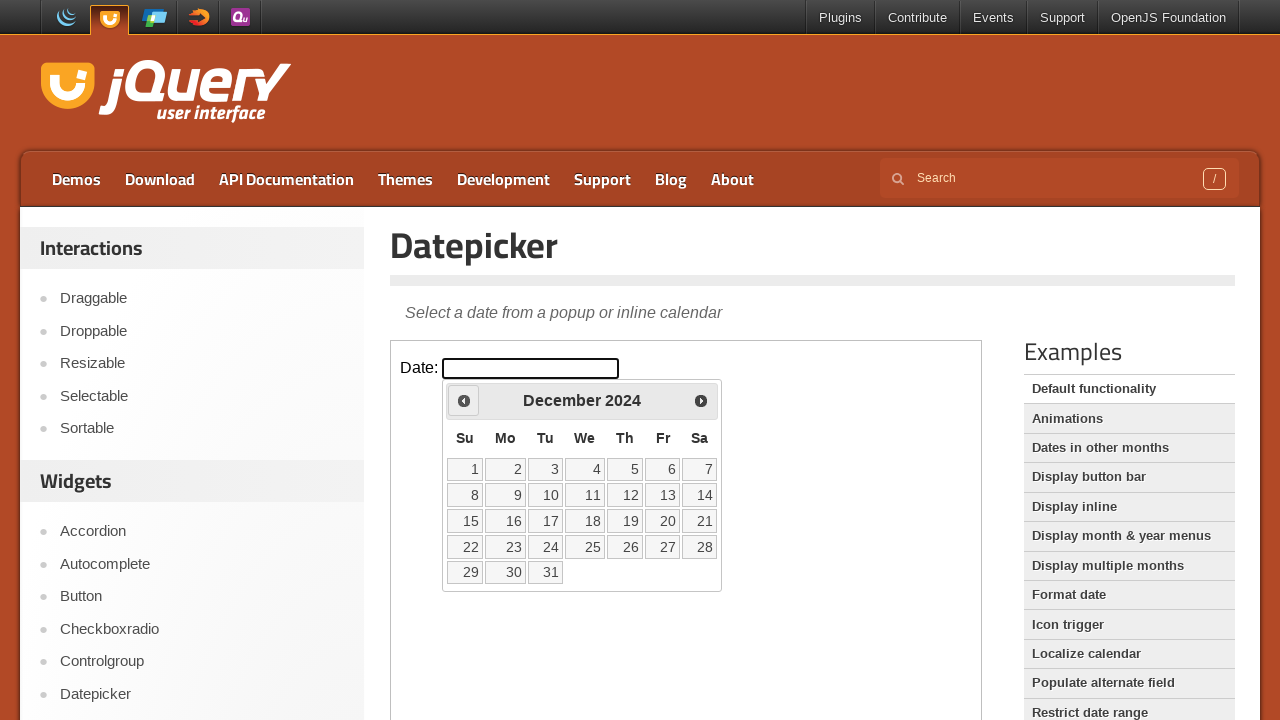

Read current calendar date: December 2024
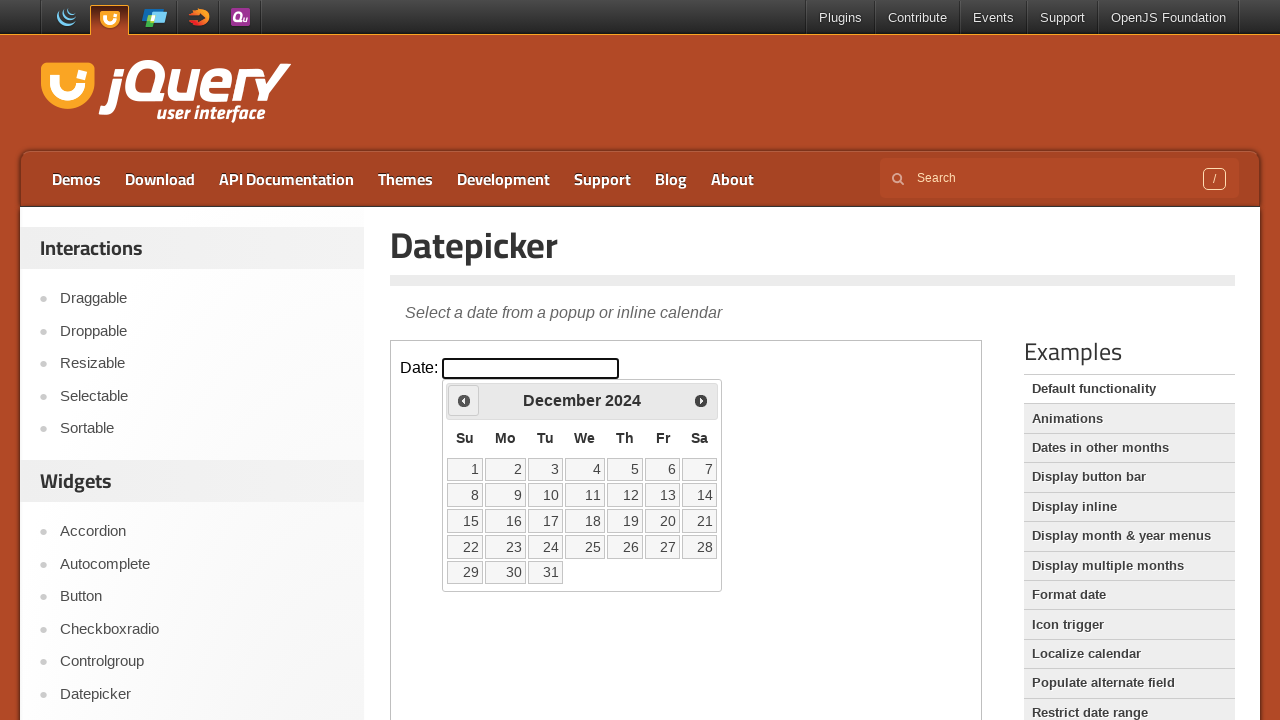

Clicked left arrow to navigate to previous months at (464, 400) on .demo-frame >> internal:control=enter-frame >> .ui-icon.ui-icon-circle-triangle-
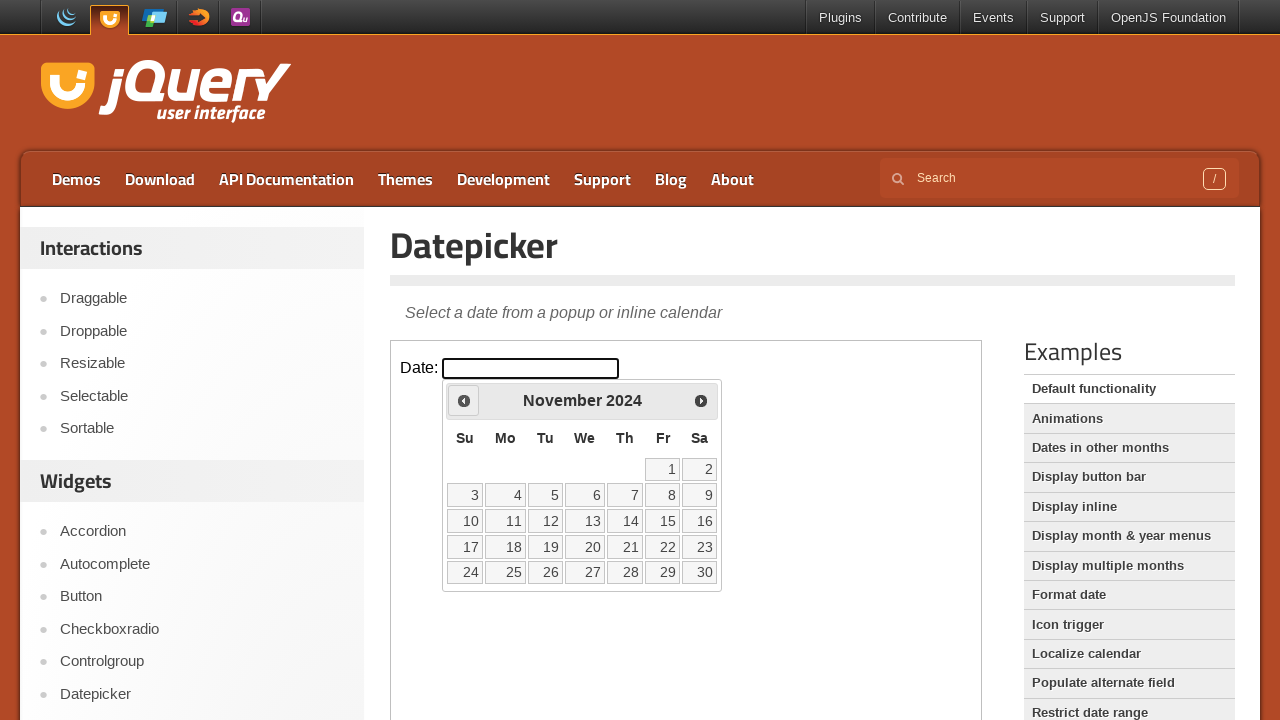

Read current calendar date: November 2024
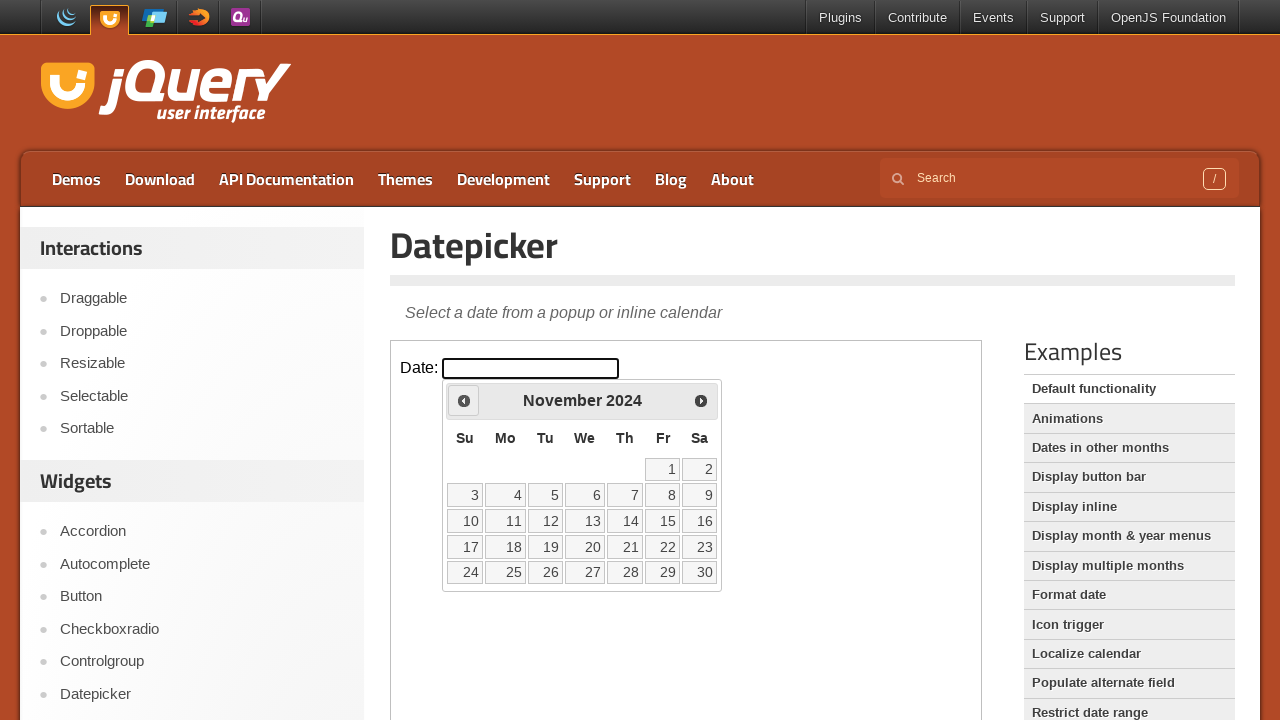

Clicked left arrow to navigate to previous months at (464, 400) on .demo-frame >> internal:control=enter-frame >> .ui-icon.ui-icon-circle-triangle-
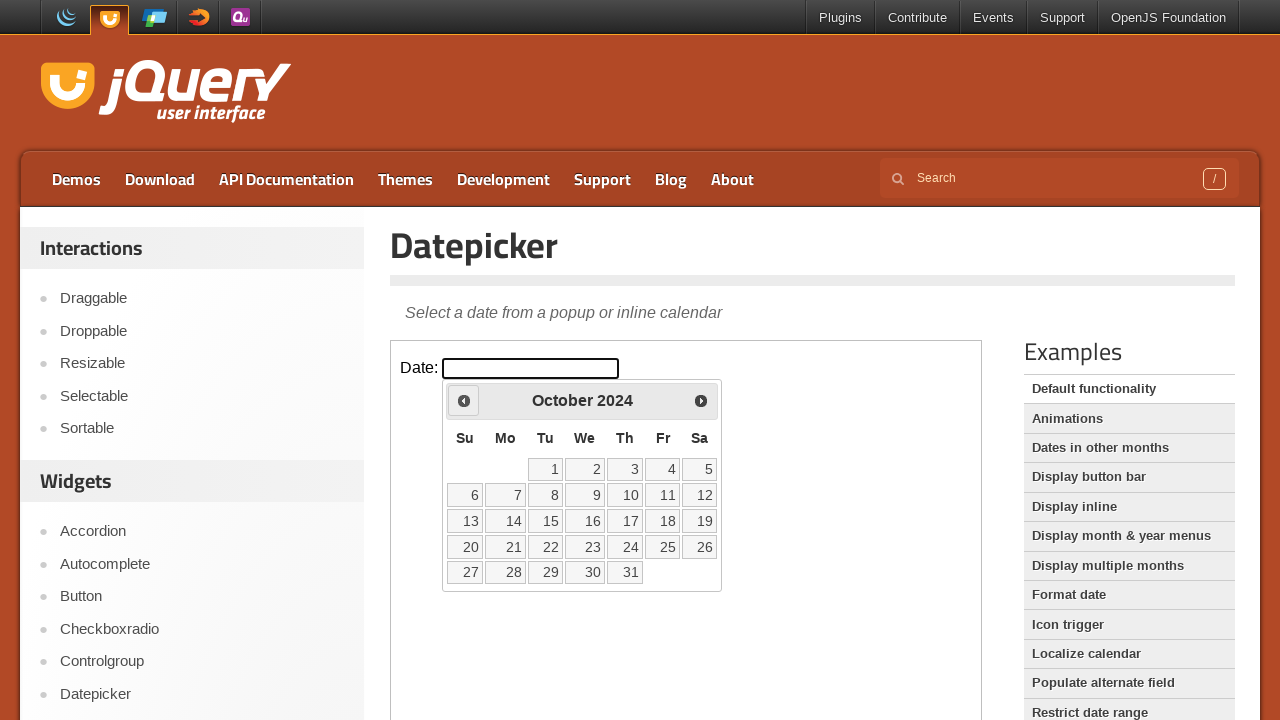

Read current calendar date: October 2024
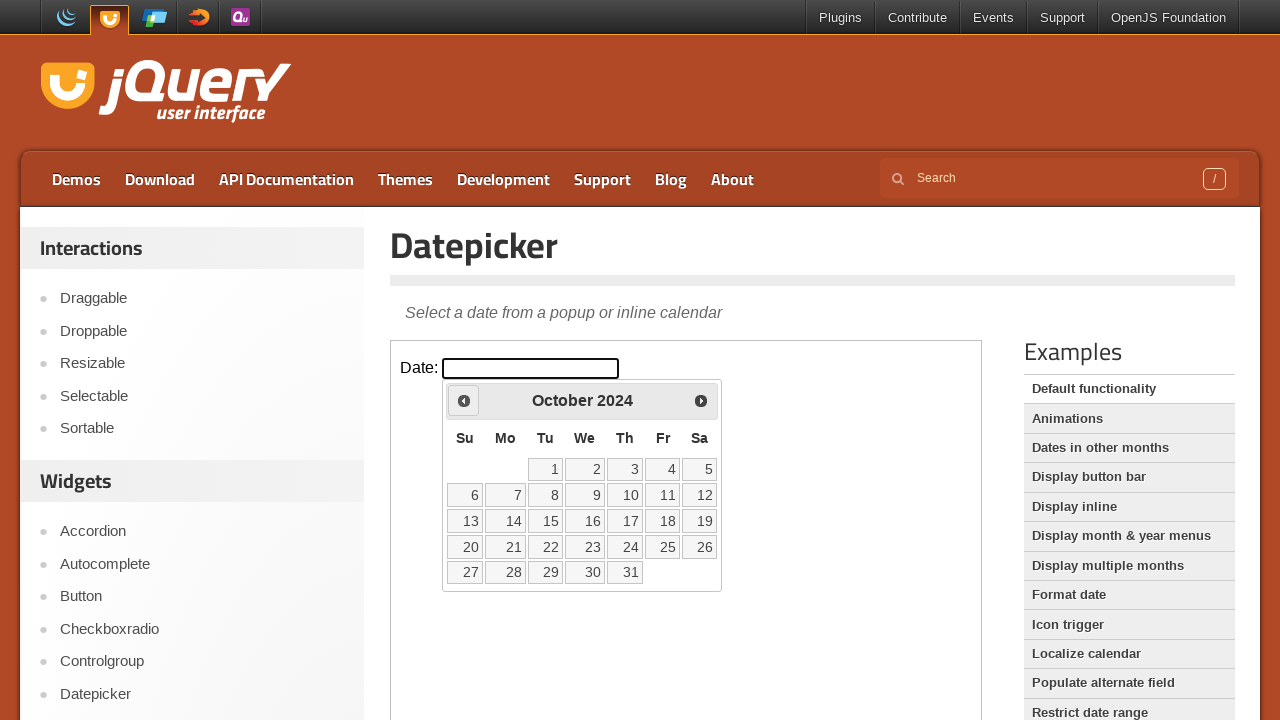

Clicked left arrow to navigate to previous months at (464, 400) on .demo-frame >> internal:control=enter-frame >> .ui-icon.ui-icon-circle-triangle-
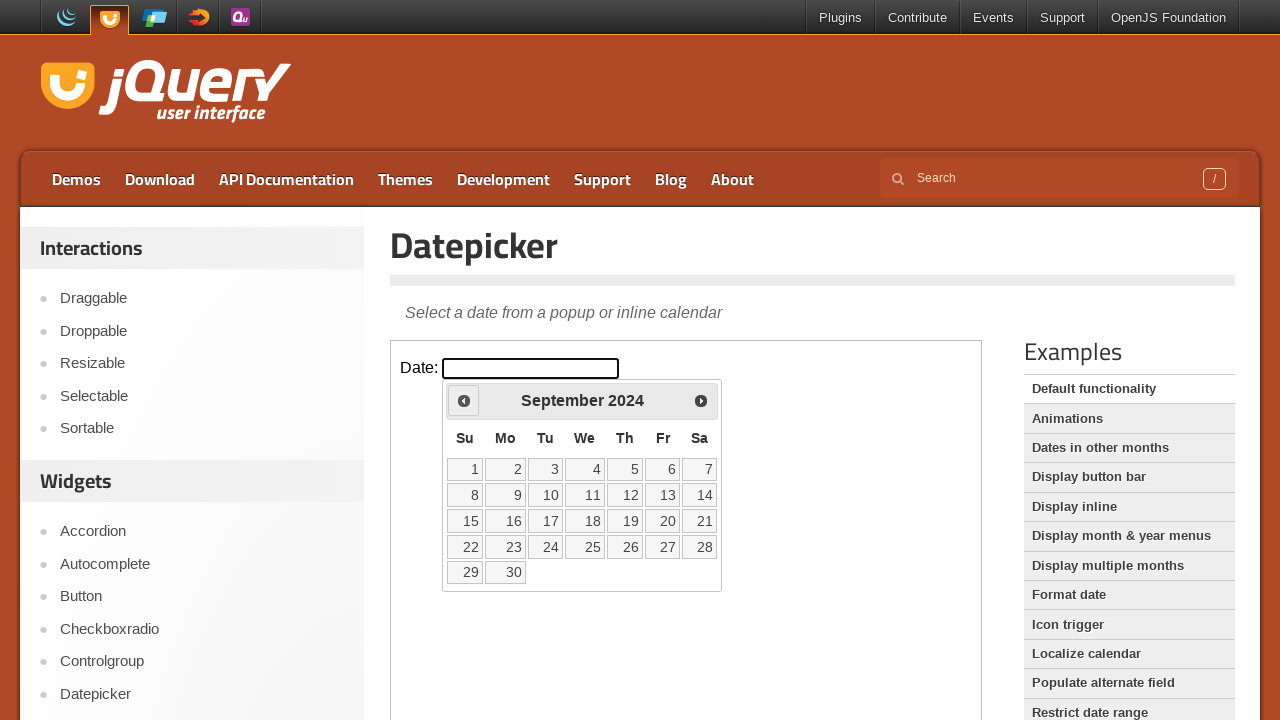

Read current calendar date: September 2024
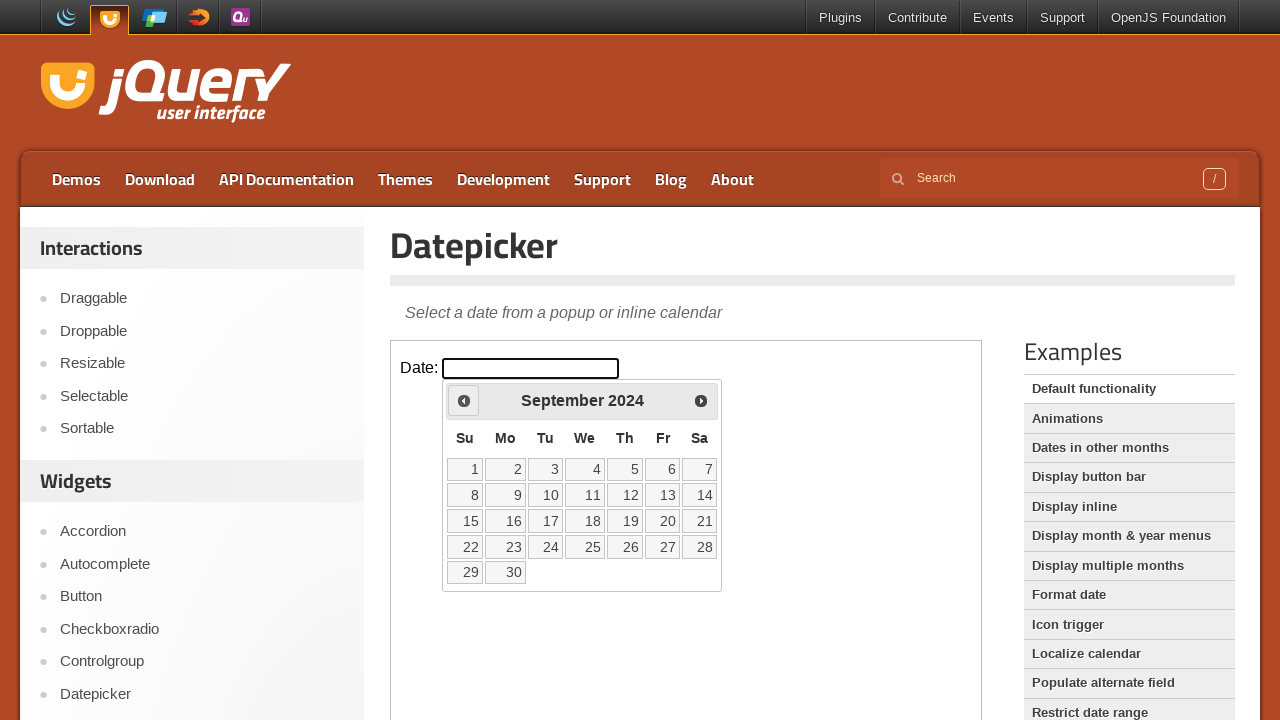

Clicked left arrow to navigate to previous months at (464, 400) on .demo-frame >> internal:control=enter-frame >> .ui-icon.ui-icon-circle-triangle-
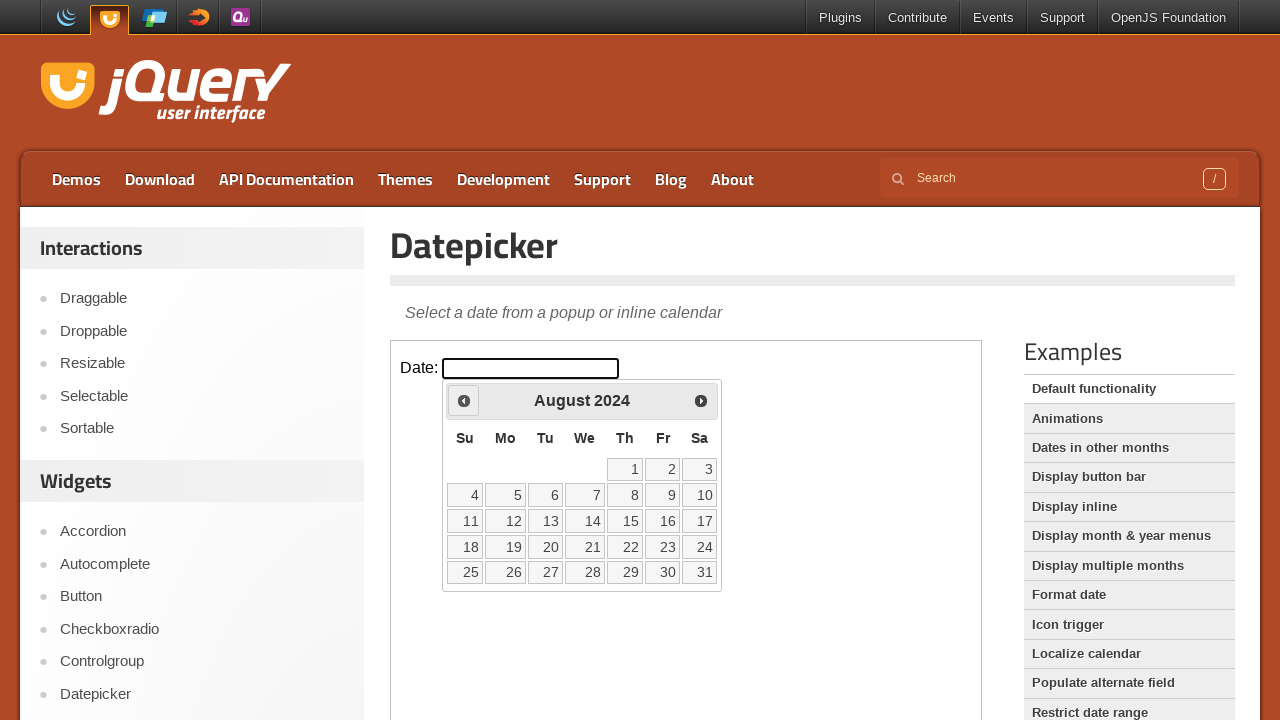

Read current calendar date: August 2024
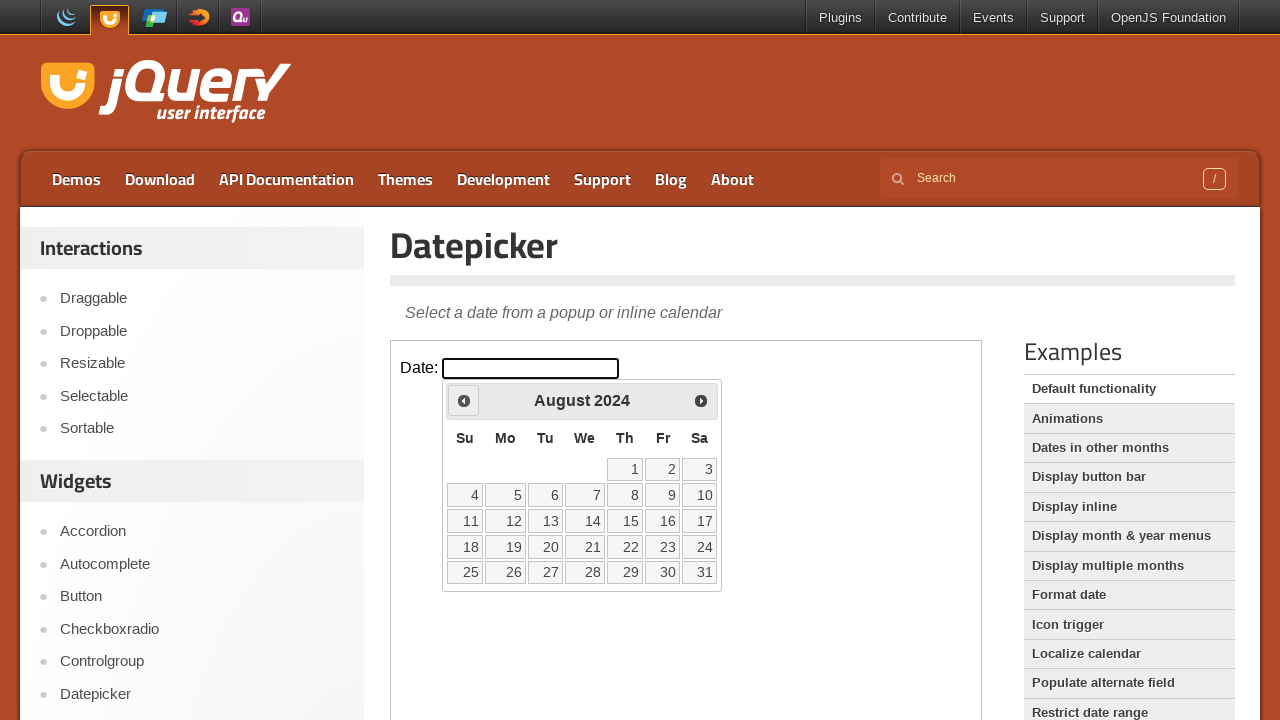

Clicked left arrow to navigate to previous months at (464, 400) on .demo-frame >> internal:control=enter-frame >> .ui-icon.ui-icon-circle-triangle-
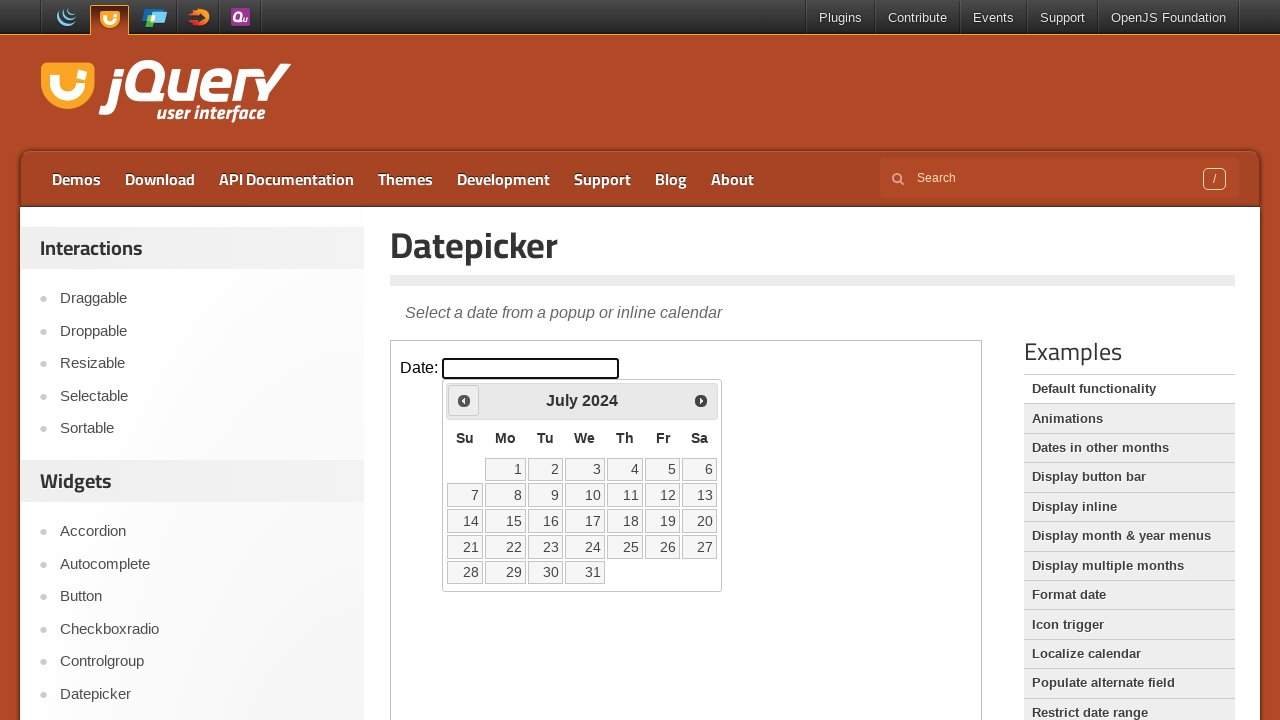

Read current calendar date: July 2024
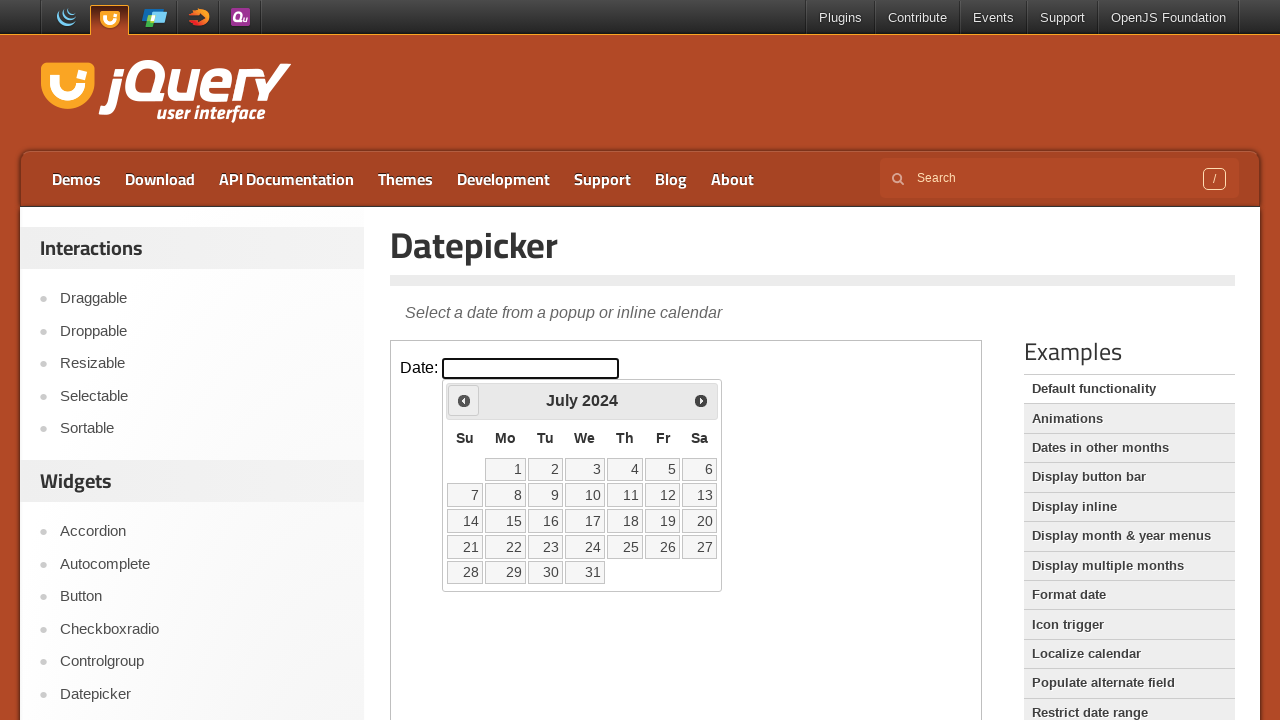

Clicked left arrow to navigate to previous months at (464, 400) on .demo-frame >> internal:control=enter-frame >> .ui-icon.ui-icon-circle-triangle-
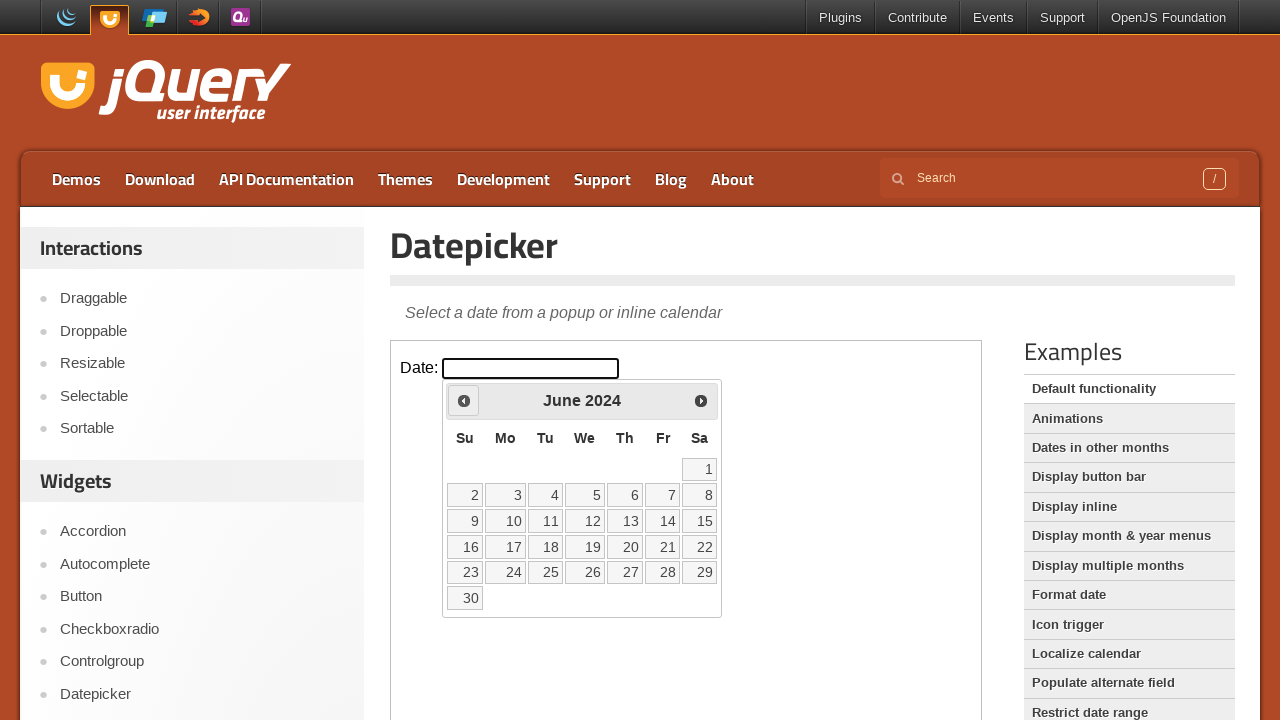

Read current calendar date: June 2024
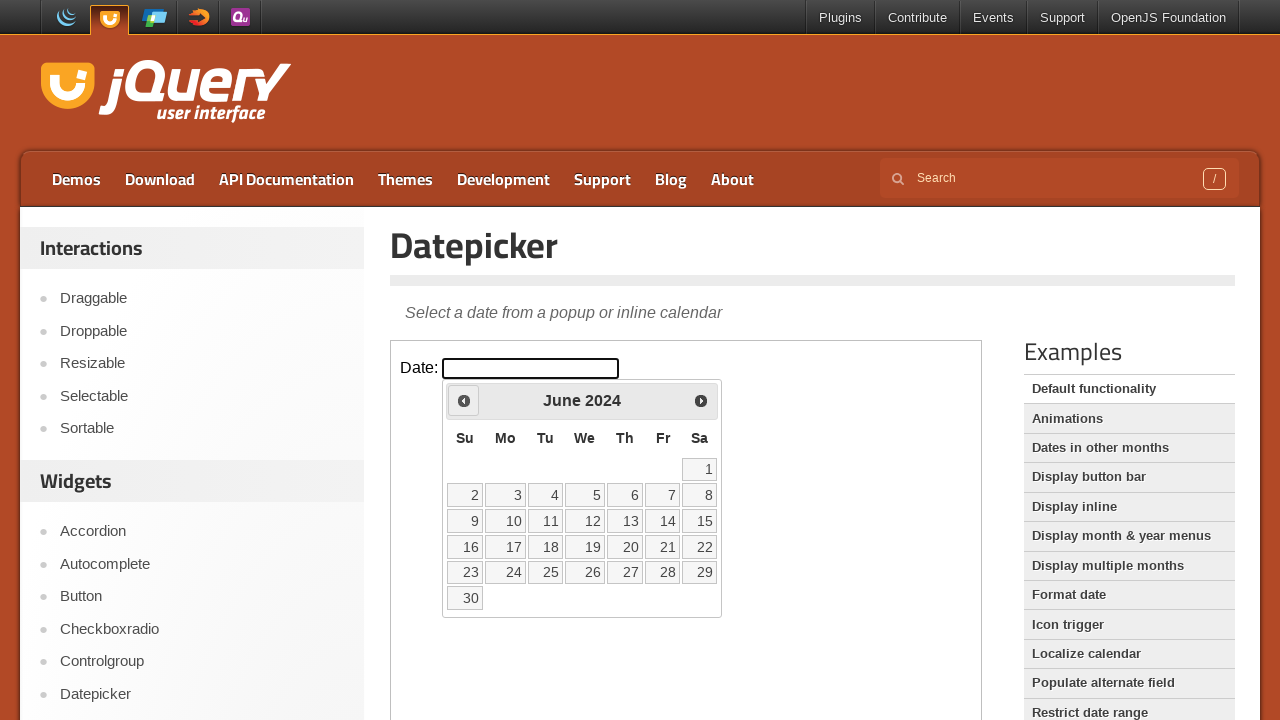

Clicked left arrow to navigate to previous months at (464, 400) on .demo-frame >> internal:control=enter-frame >> .ui-icon.ui-icon-circle-triangle-
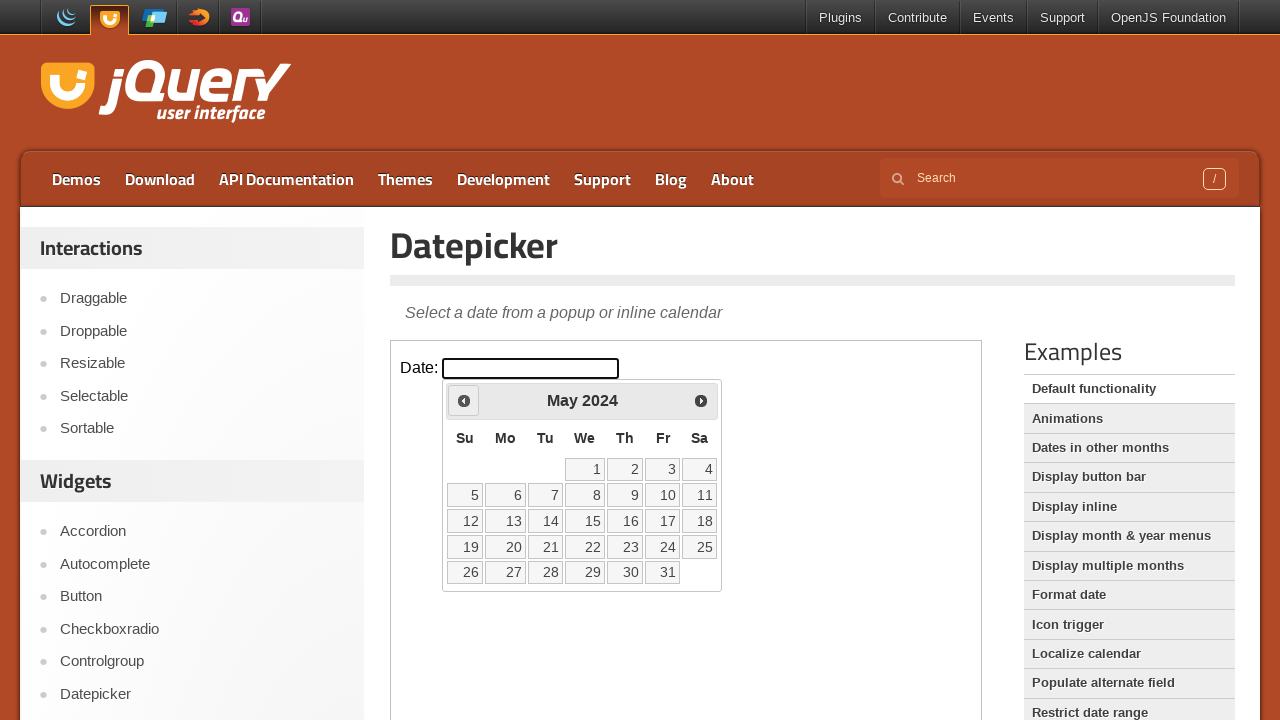

Read current calendar date: May 2024
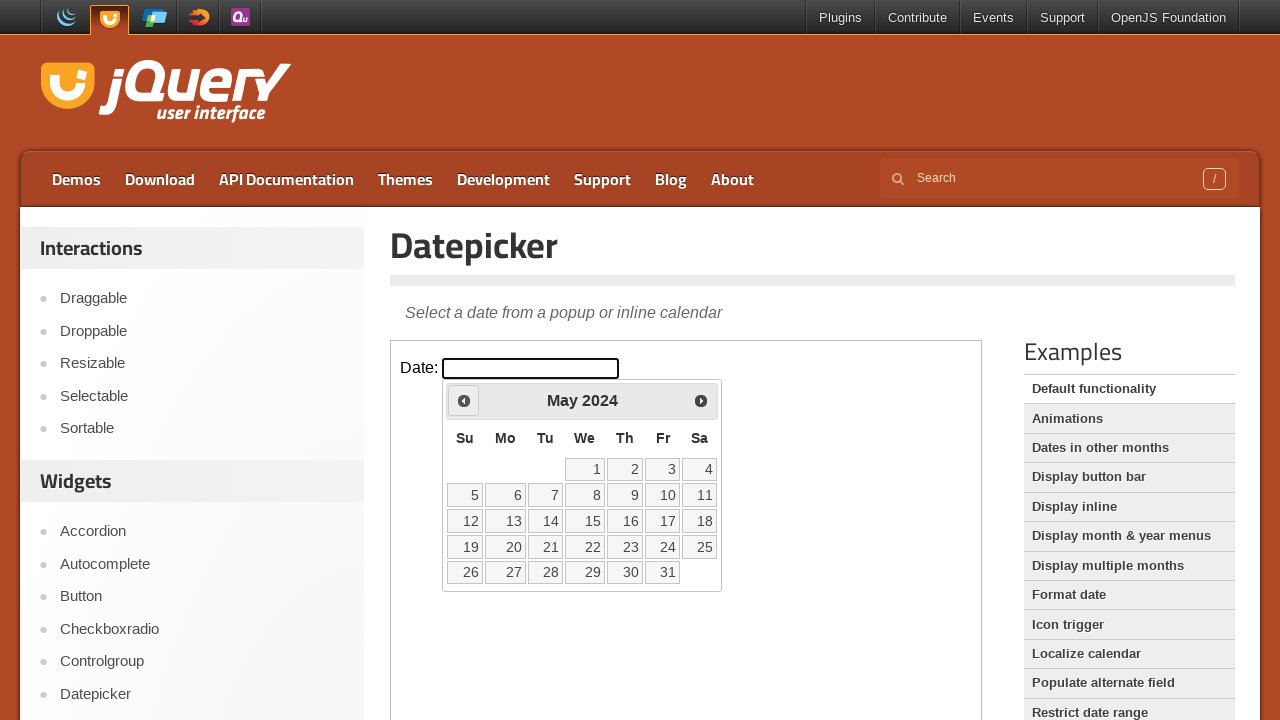

Clicked left arrow to navigate to previous months at (464, 400) on .demo-frame >> internal:control=enter-frame >> .ui-icon.ui-icon-circle-triangle-
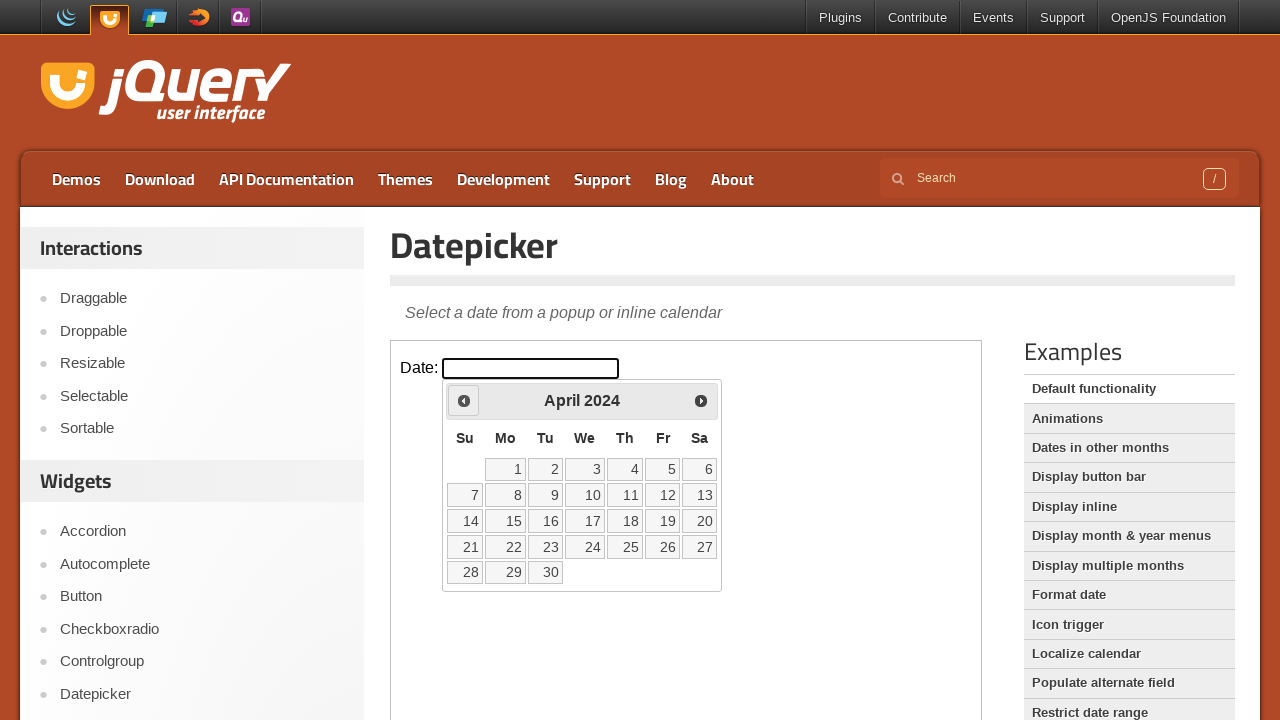

Read current calendar date: April 2024
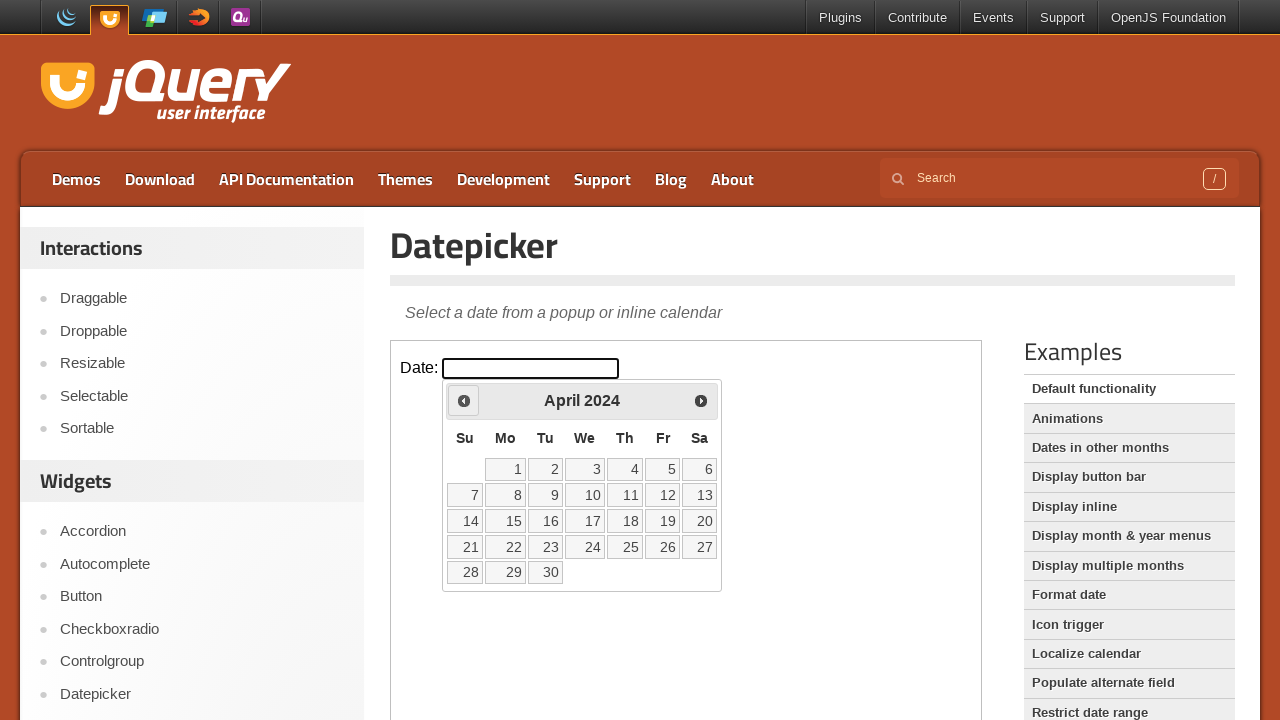

Clicked left arrow to navigate to previous months at (464, 400) on .demo-frame >> internal:control=enter-frame >> .ui-icon.ui-icon-circle-triangle-
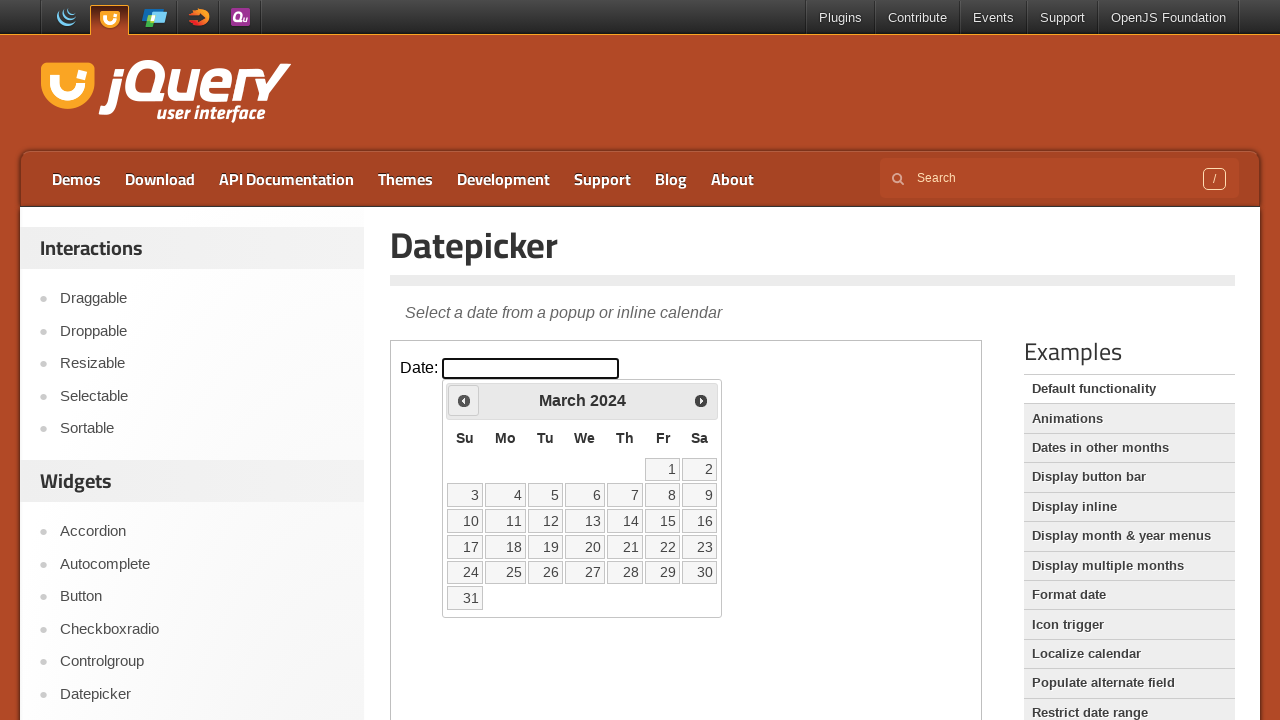

Read current calendar date: March 2024
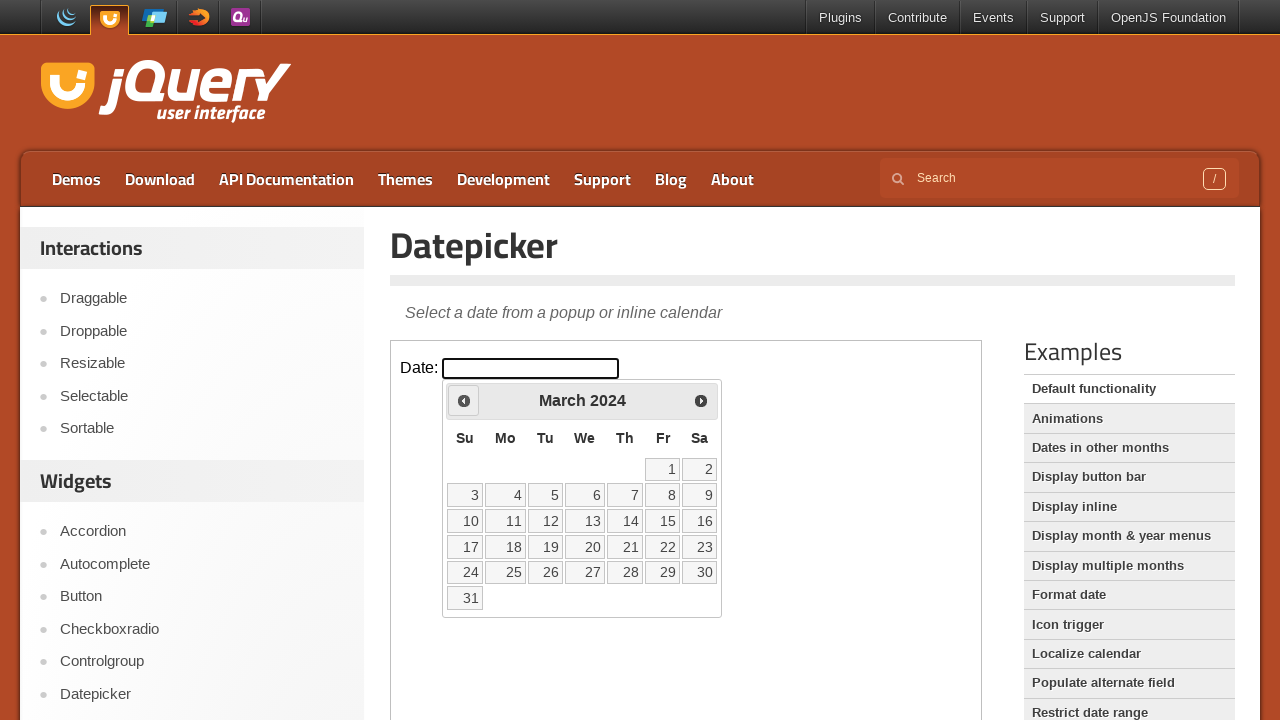

Clicked left arrow to navigate to previous months at (464, 400) on .demo-frame >> internal:control=enter-frame >> .ui-icon.ui-icon-circle-triangle-
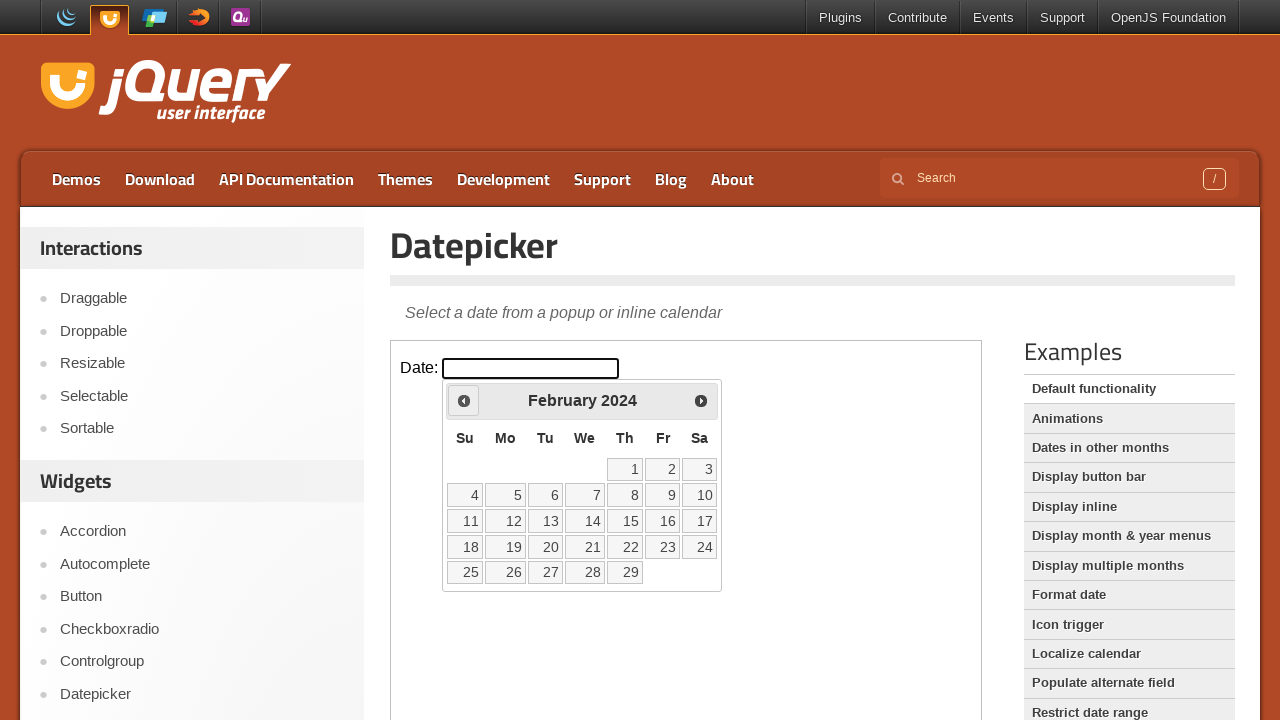

Read current calendar date: February 2024
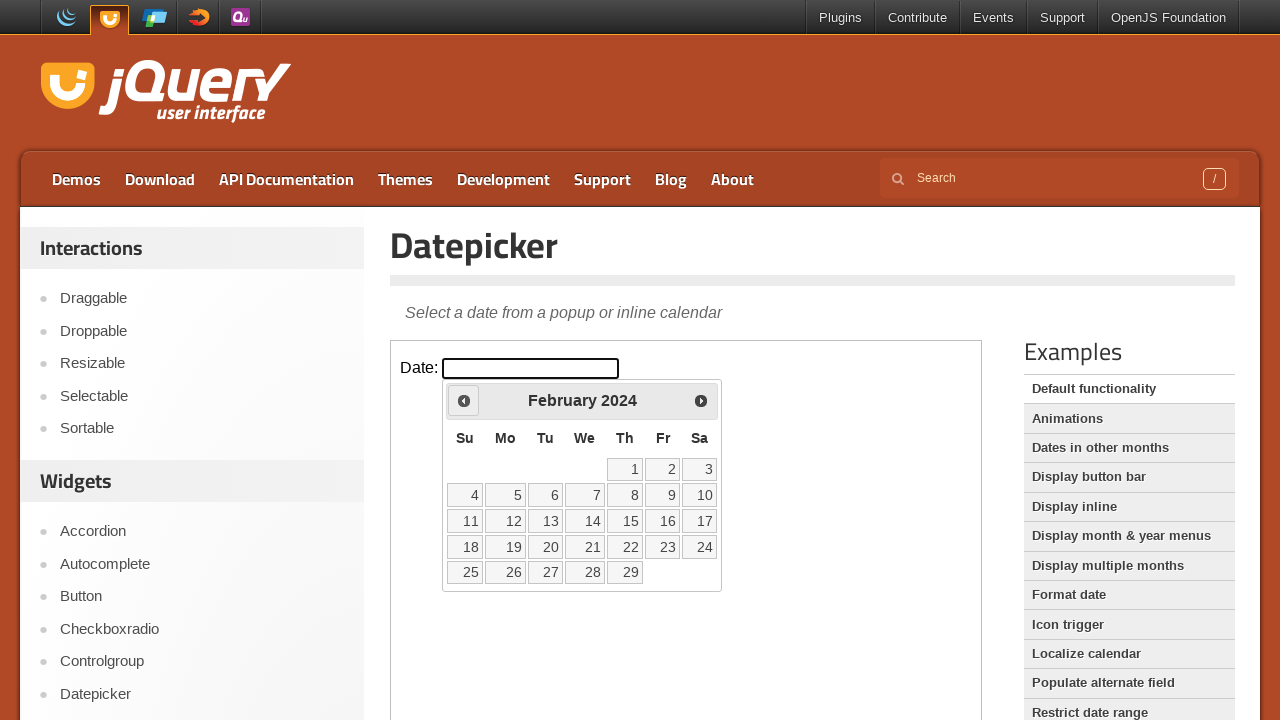

Clicked left arrow to navigate to previous months at (464, 400) on .demo-frame >> internal:control=enter-frame >> .ui-icon.ui-icon-circle-triangle-
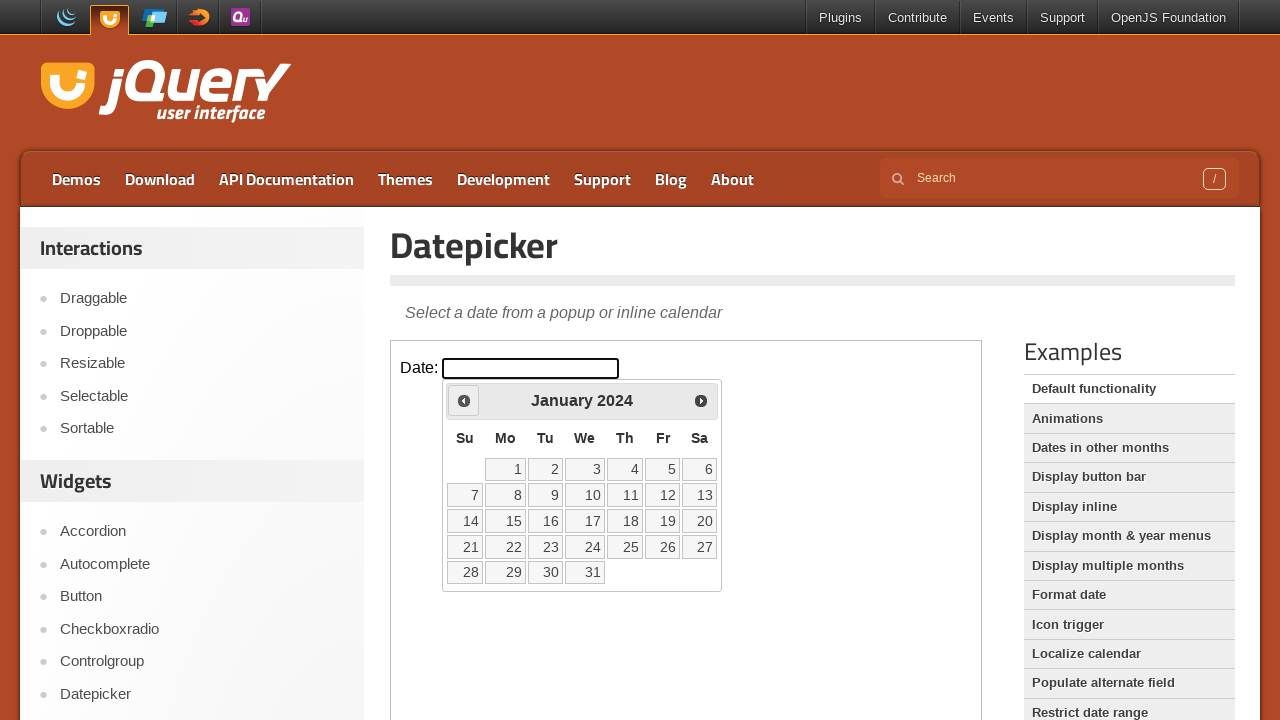

Read current calendar date: January 2024
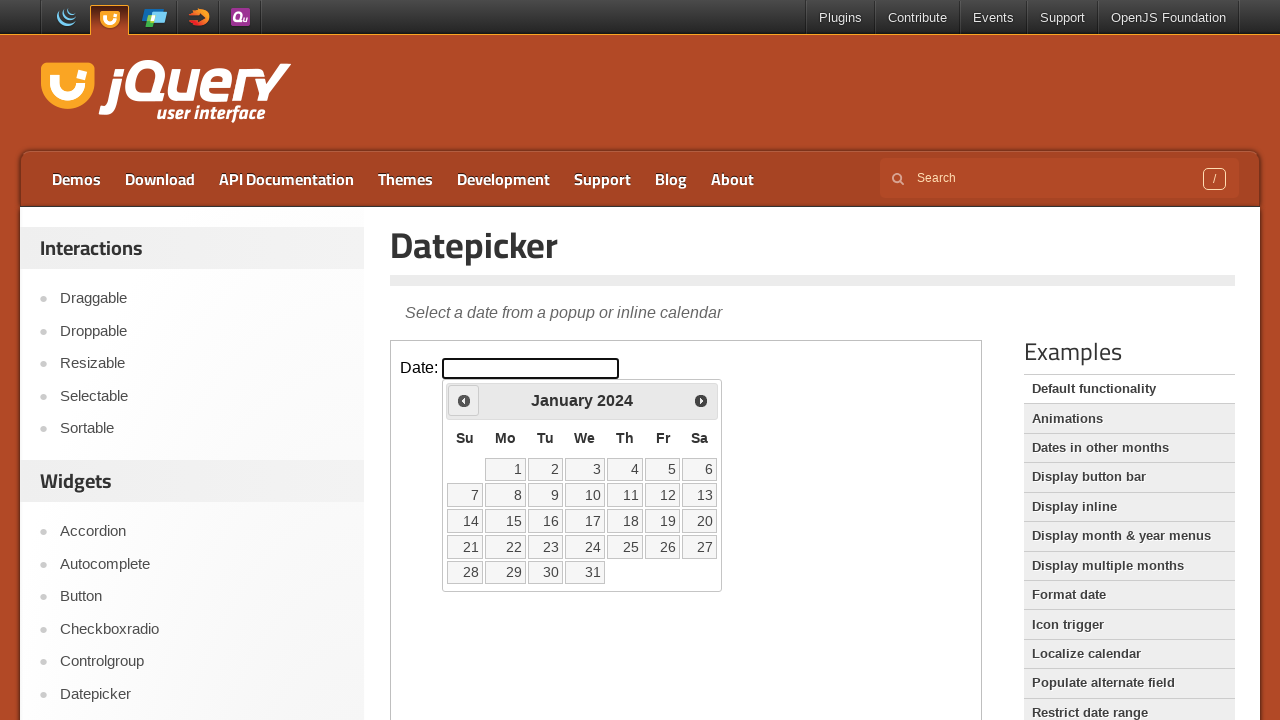

Clicked left arrow to navigate to previous months at (464, 400) on .demo-frame >> internal:control=enter-frame >> .ui-icon.ui-icon-circle-triangle-
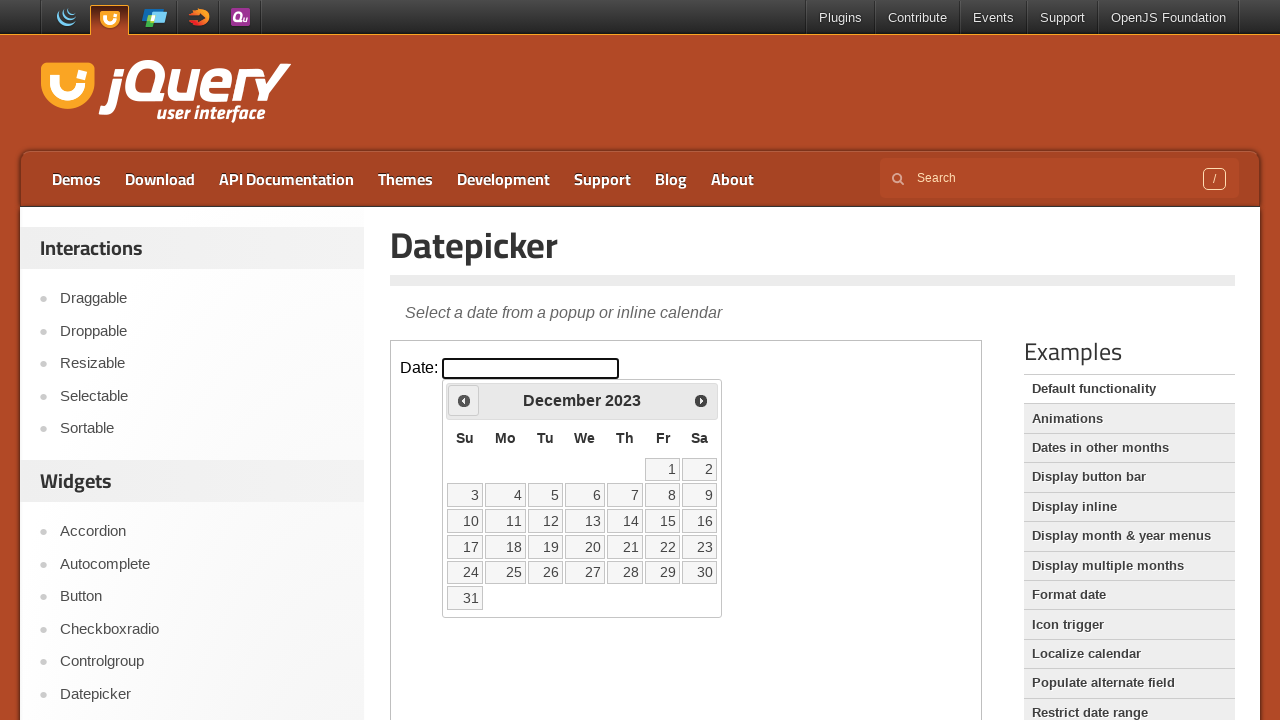

Read current calendar date: December 2023
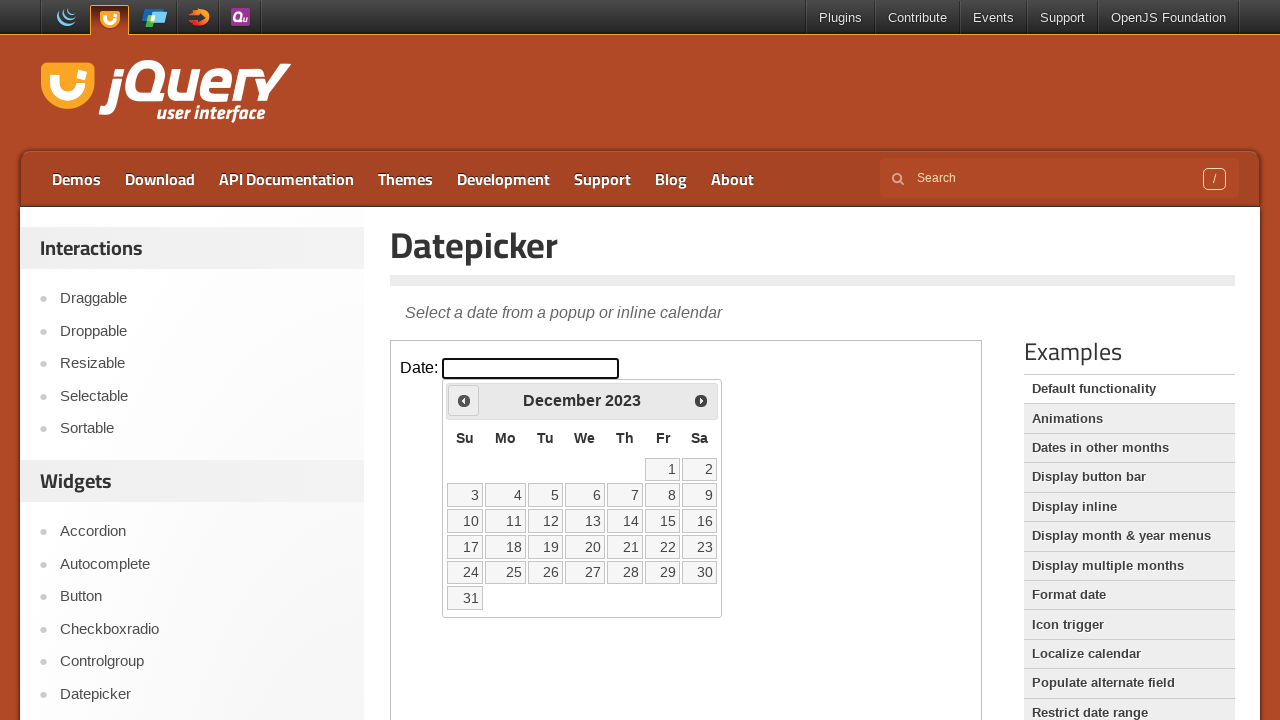

Clicked left arrow to navigate to previous months at (464, 400) on .demo-frame >> internal:control=enter-frame >> .ui-icon.ui-icon-circle-triangle-
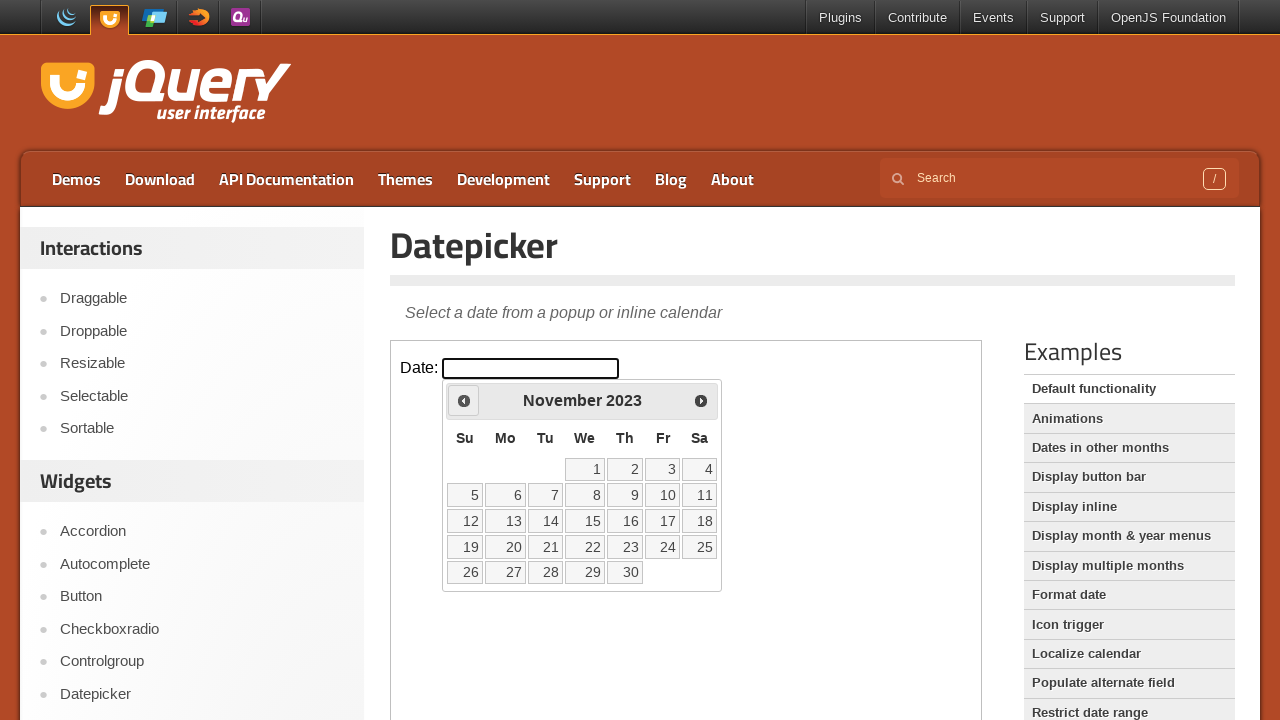

Read current calendar date: November 2023
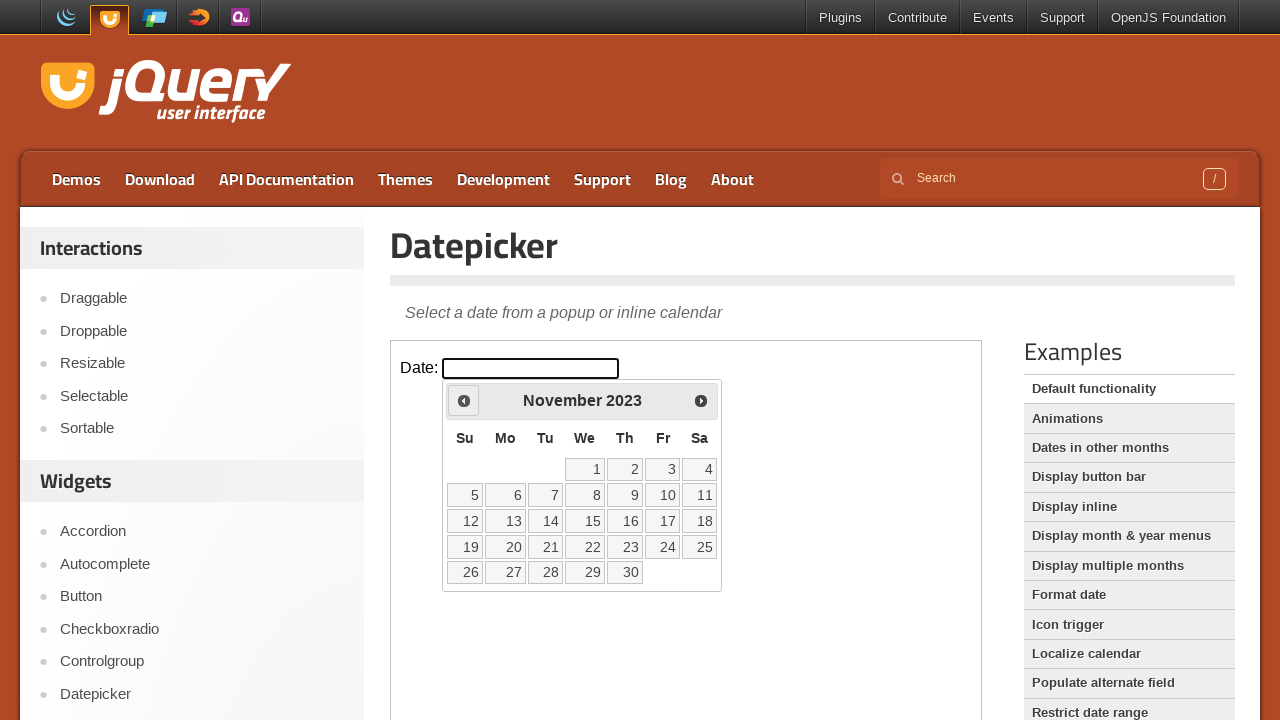

Clicked left arrow to navigate to previous months at (464, 400) on .demo-frame >> internal:control=enter-frame >> .ui-icon.ui-icon-circle-triangle-
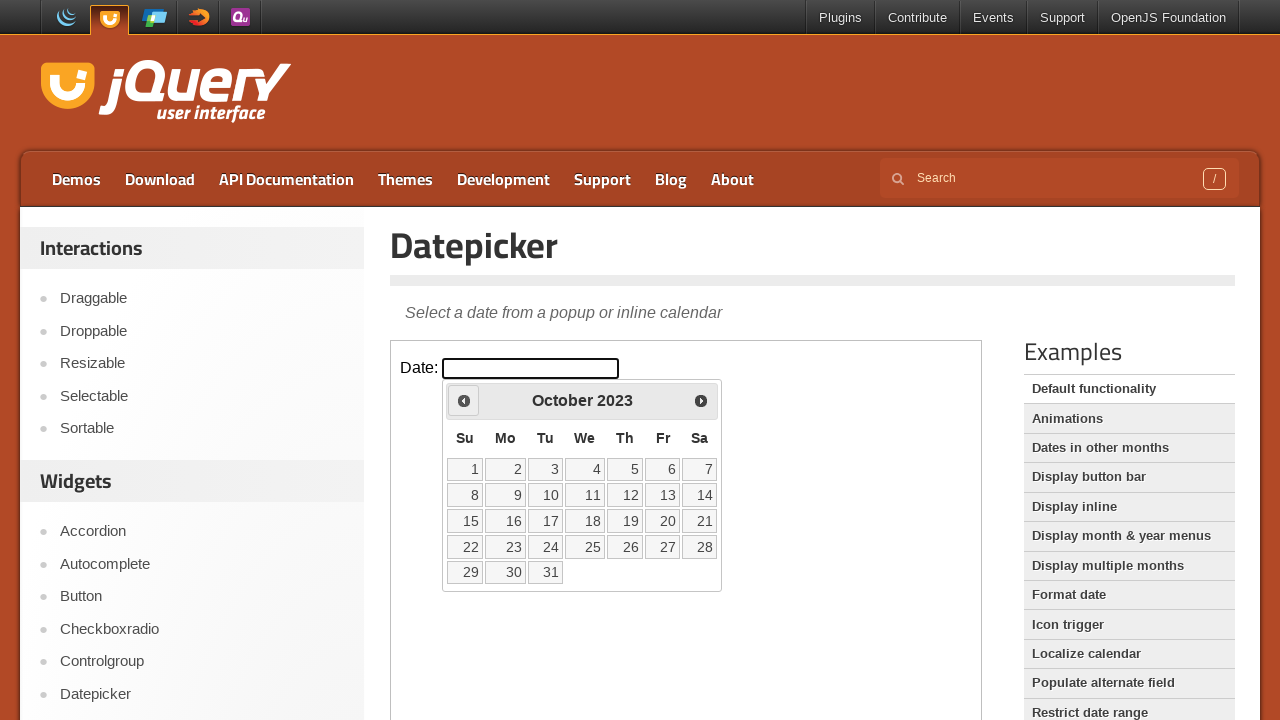

Read current calendar date: October 2023
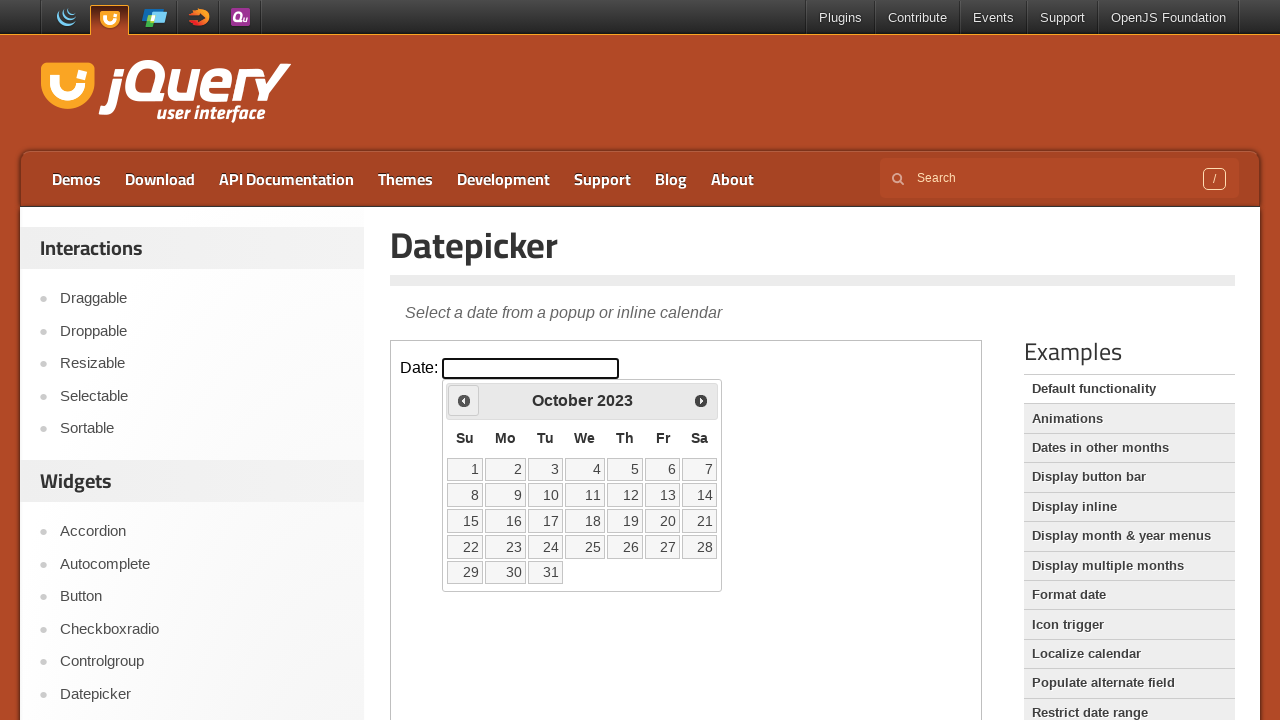

Clicked on day 20 to select October 20, 2023 at (663, 521) on .demo-frame >> internal:control=enter-frame >> internal:role=link[name="20"s]
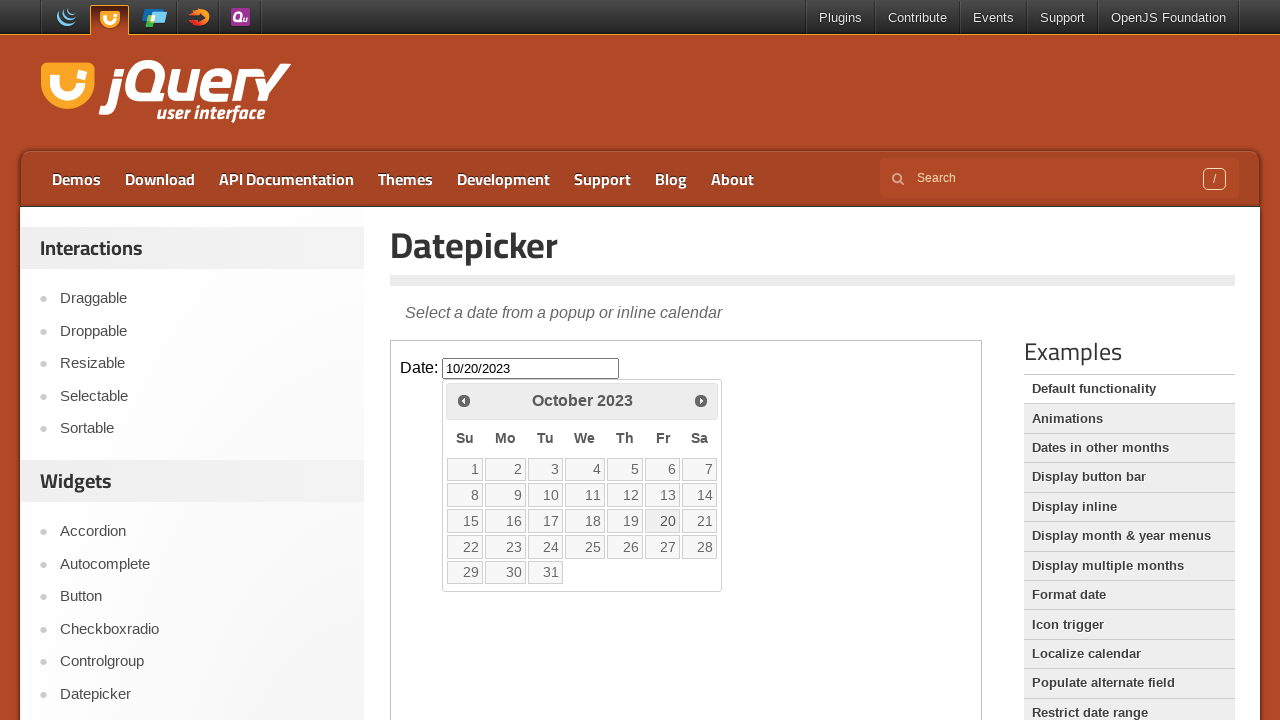

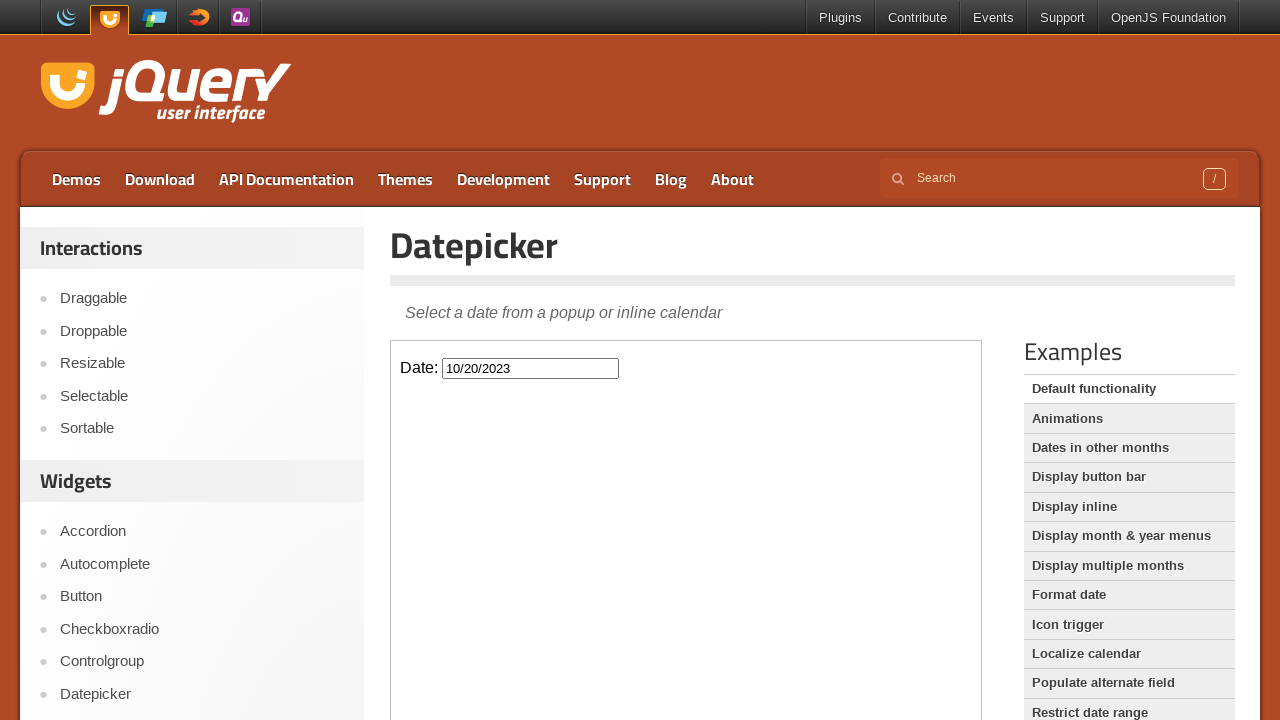